Tests the YouiDraw Painter web application by performing a series of click-and-drag mouse actions to draw patterns on the canvas using coordinate-based movements.

Starting URL: https://www.youidraw.com/apps/painter/

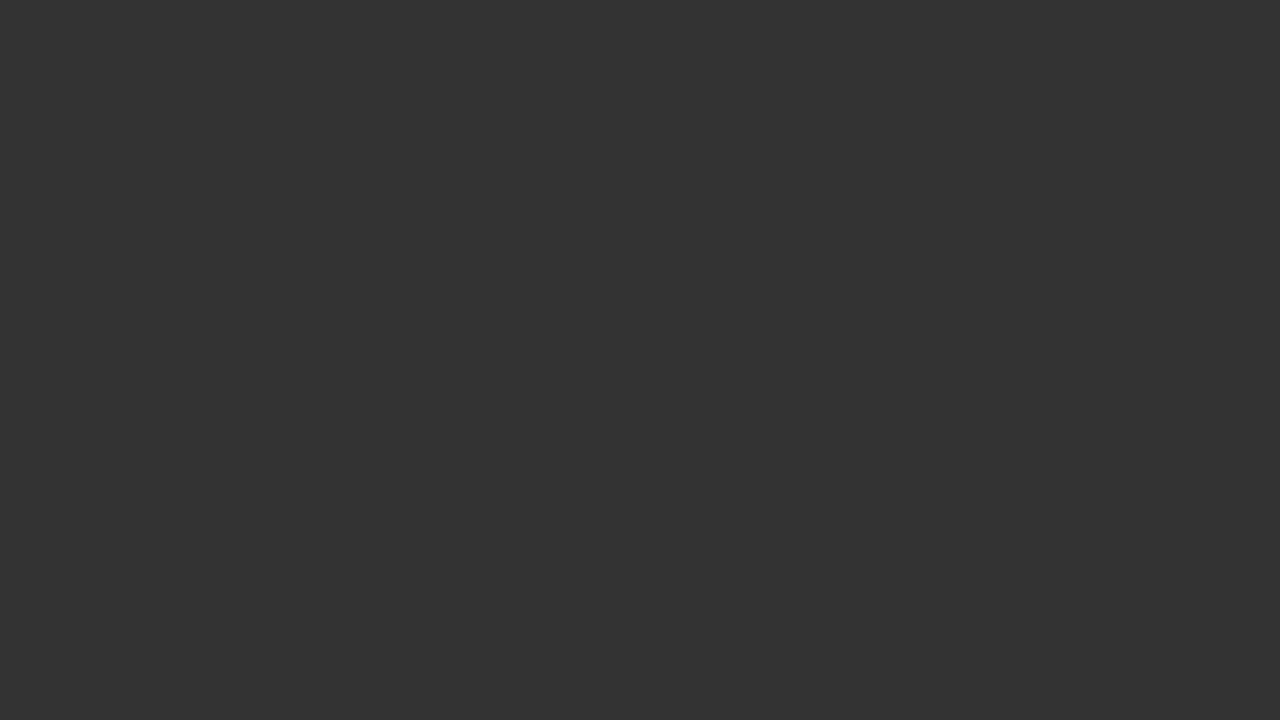

Set viewport size to 1920x1080
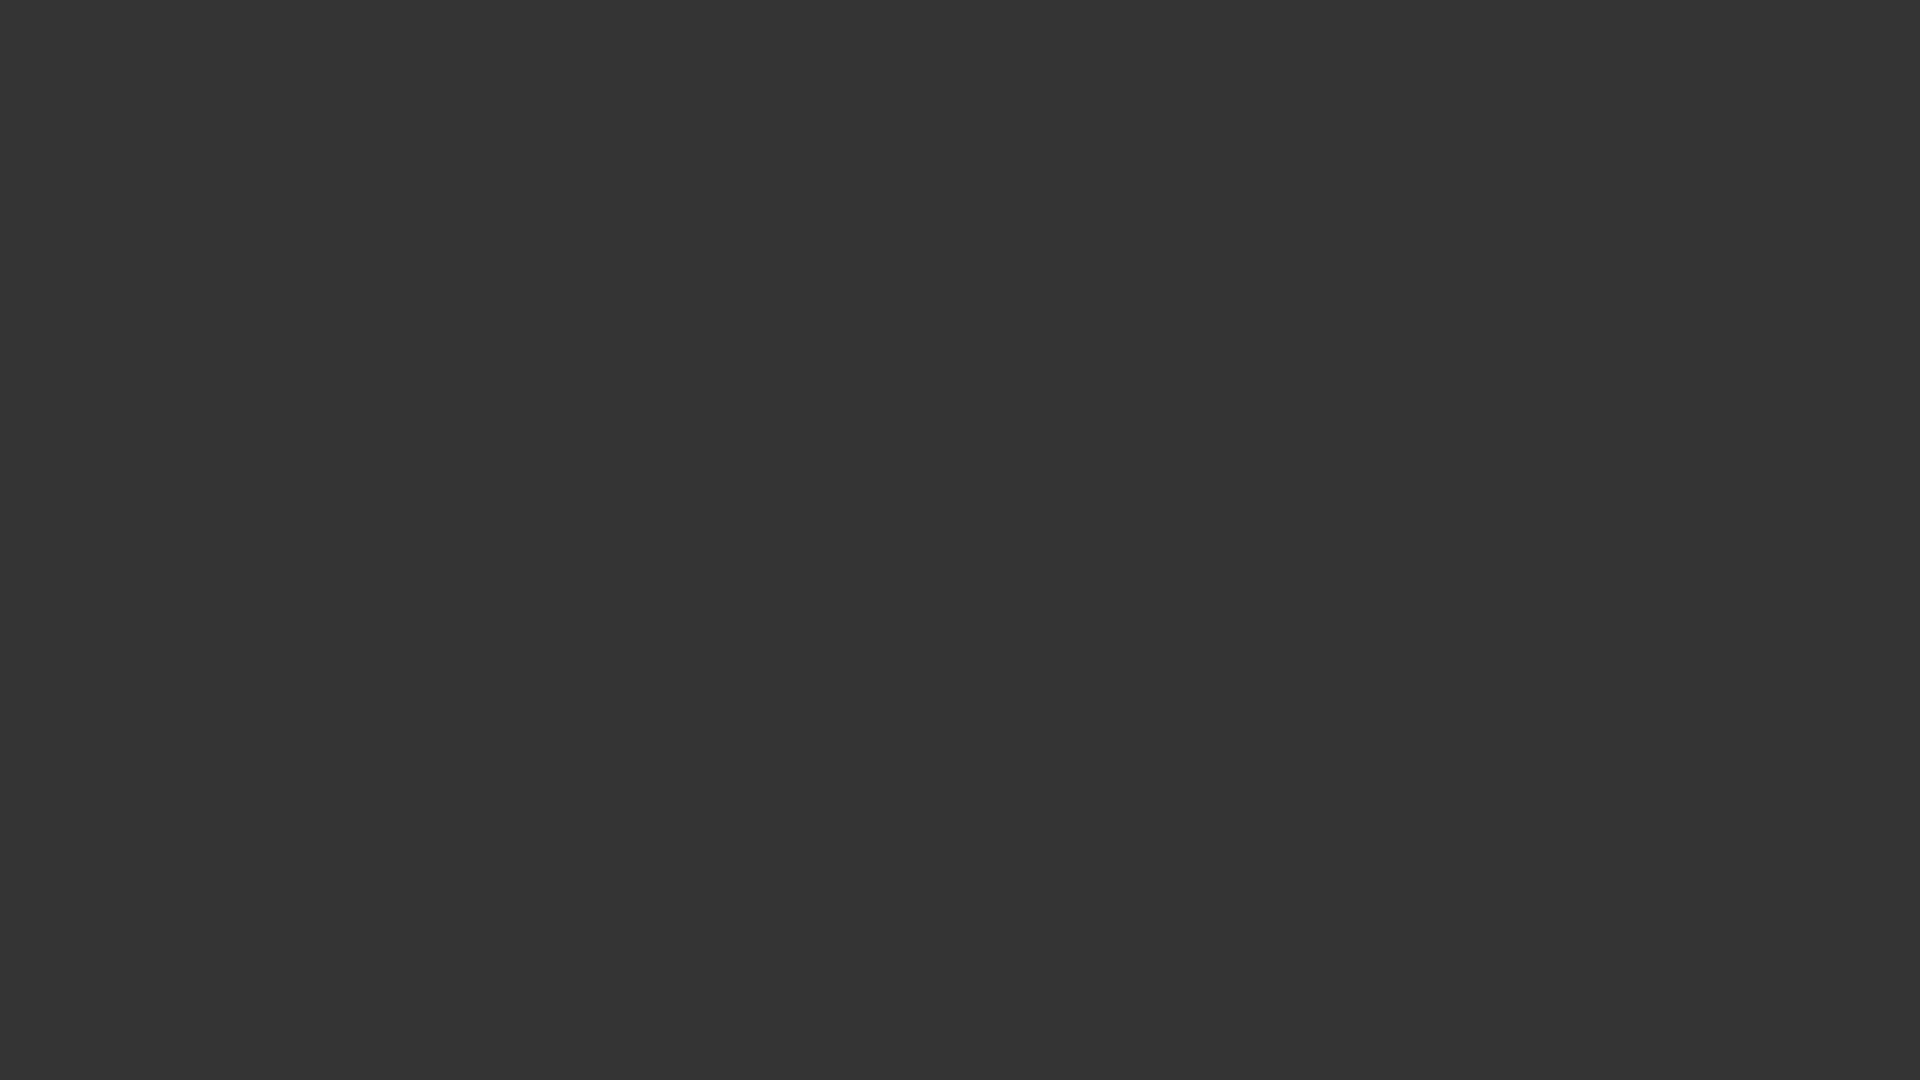

Page network became idle
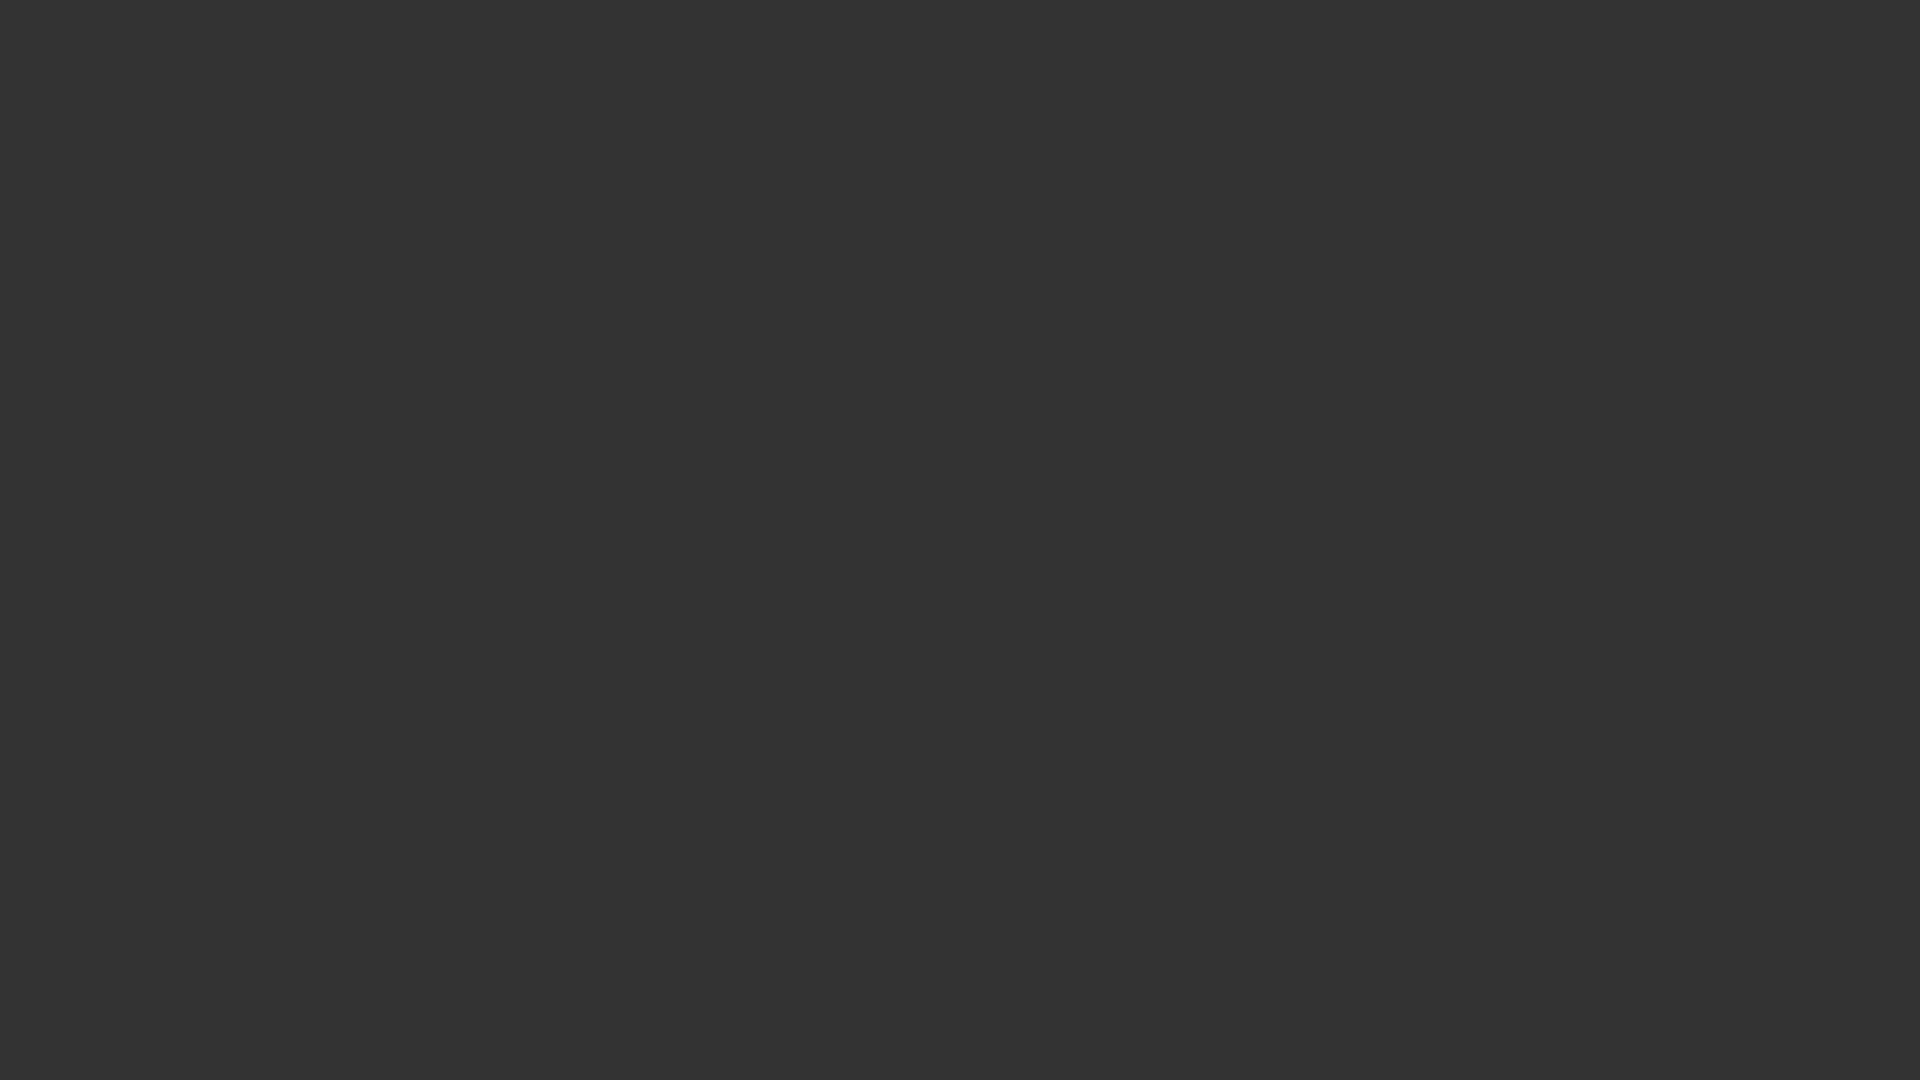

Waited 2 seconds for app initialization
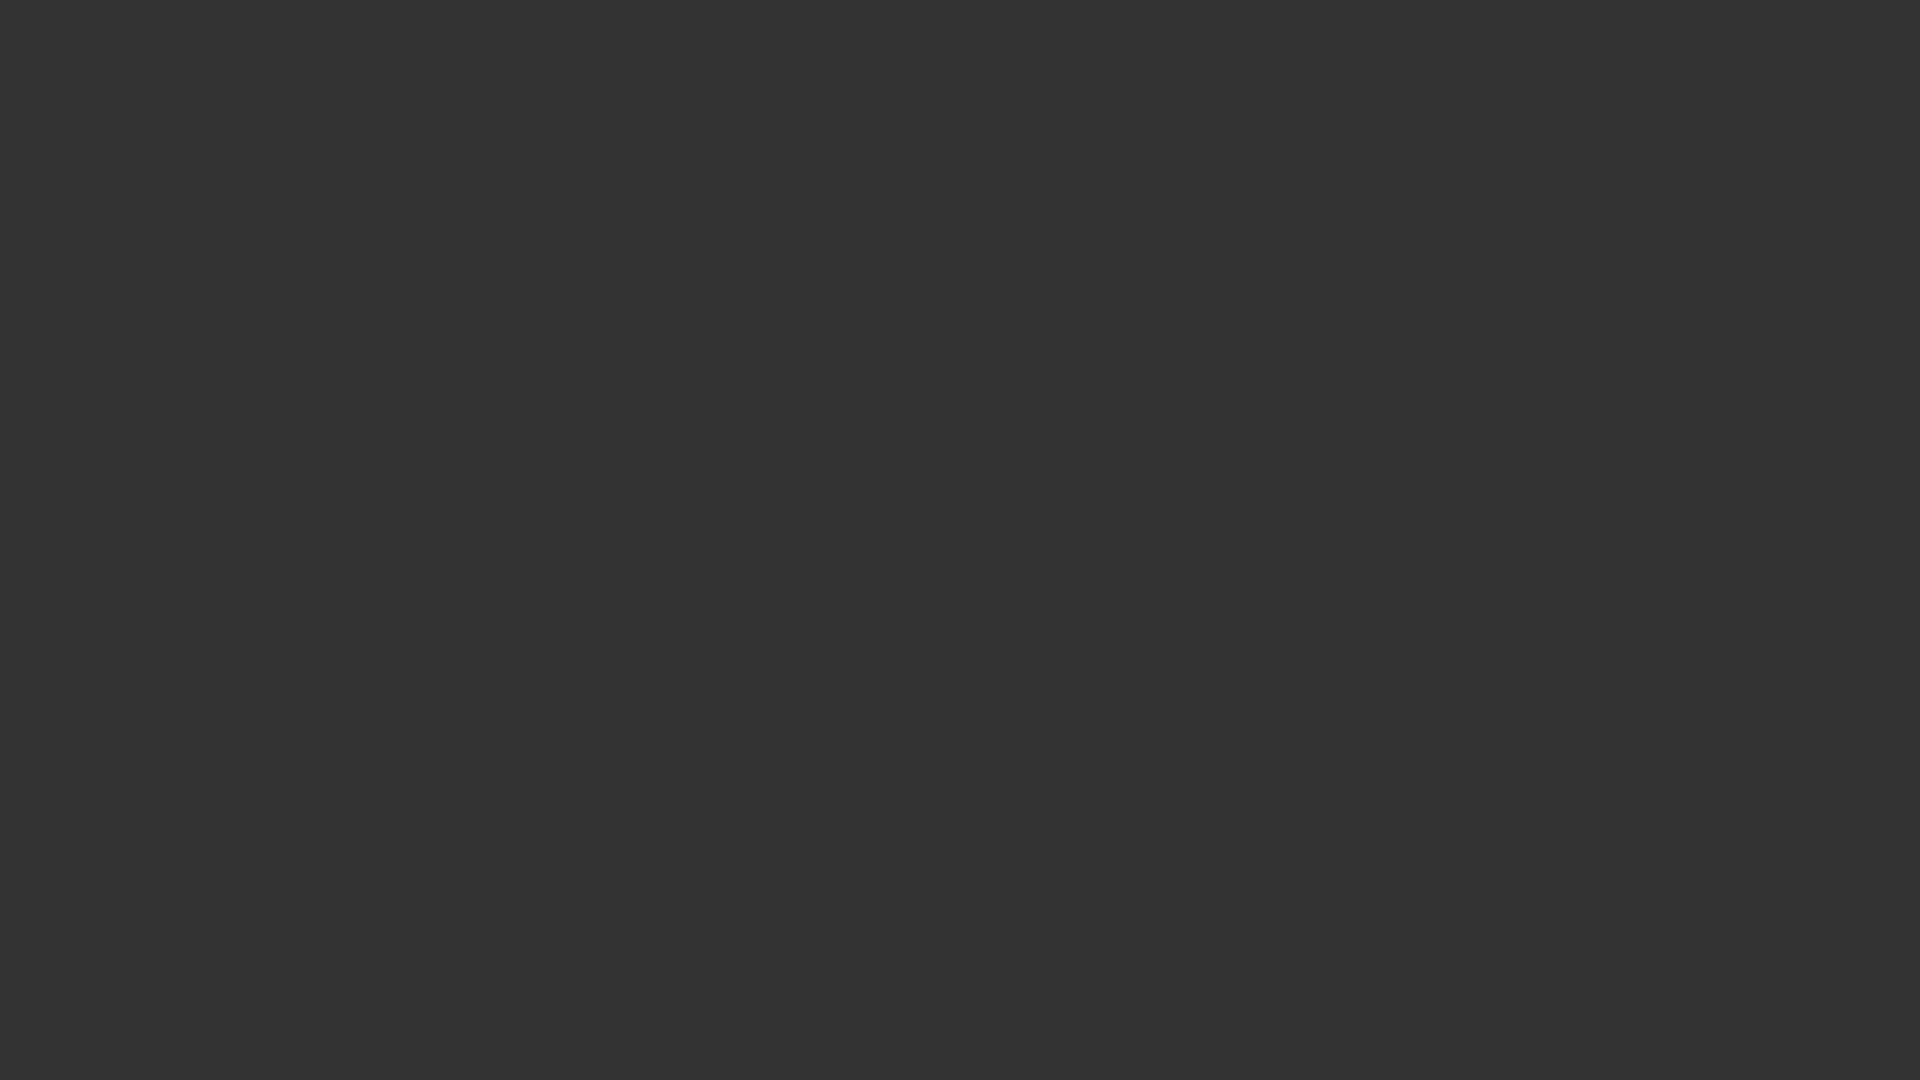

Drew first stroke of first letter pattern (730,500 to 780,400) at (780, 400)
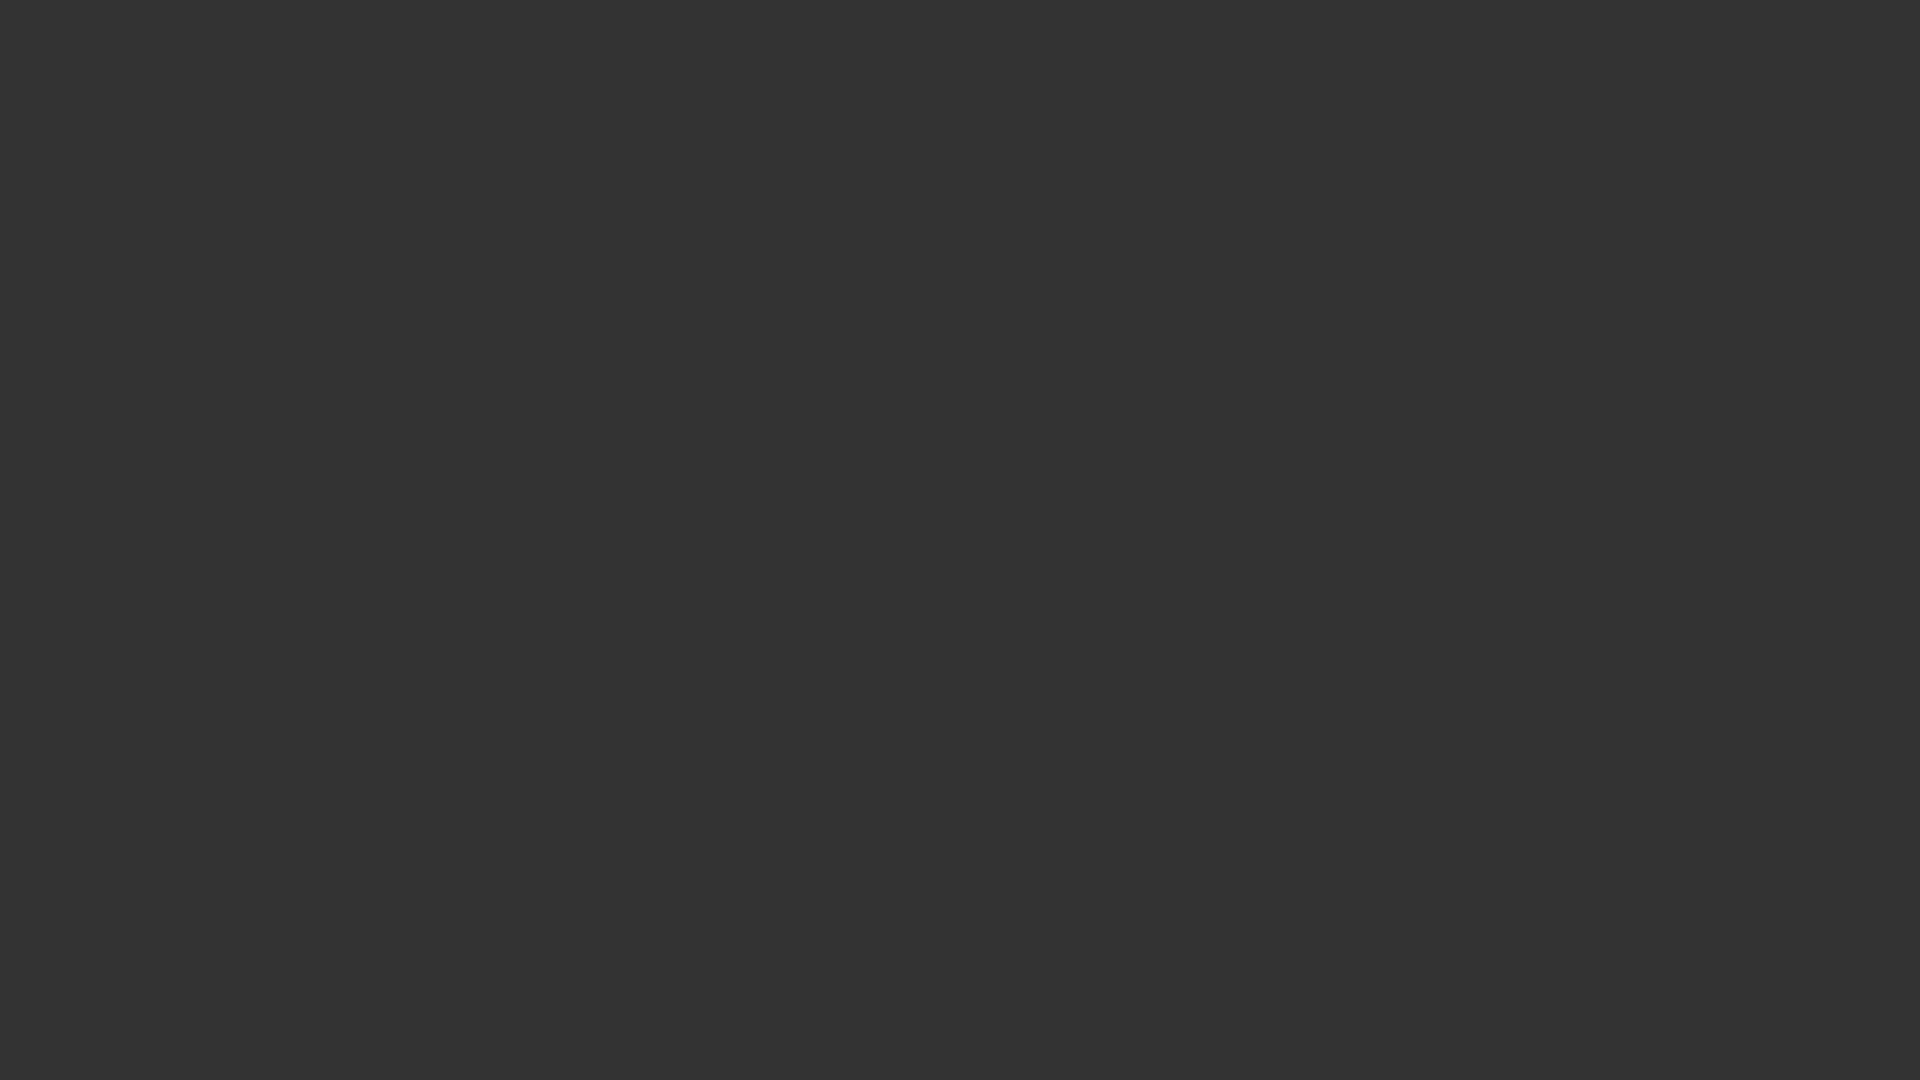

Drew second stroke of first letter pattern (780,400 to 830,500) at (830, 500)
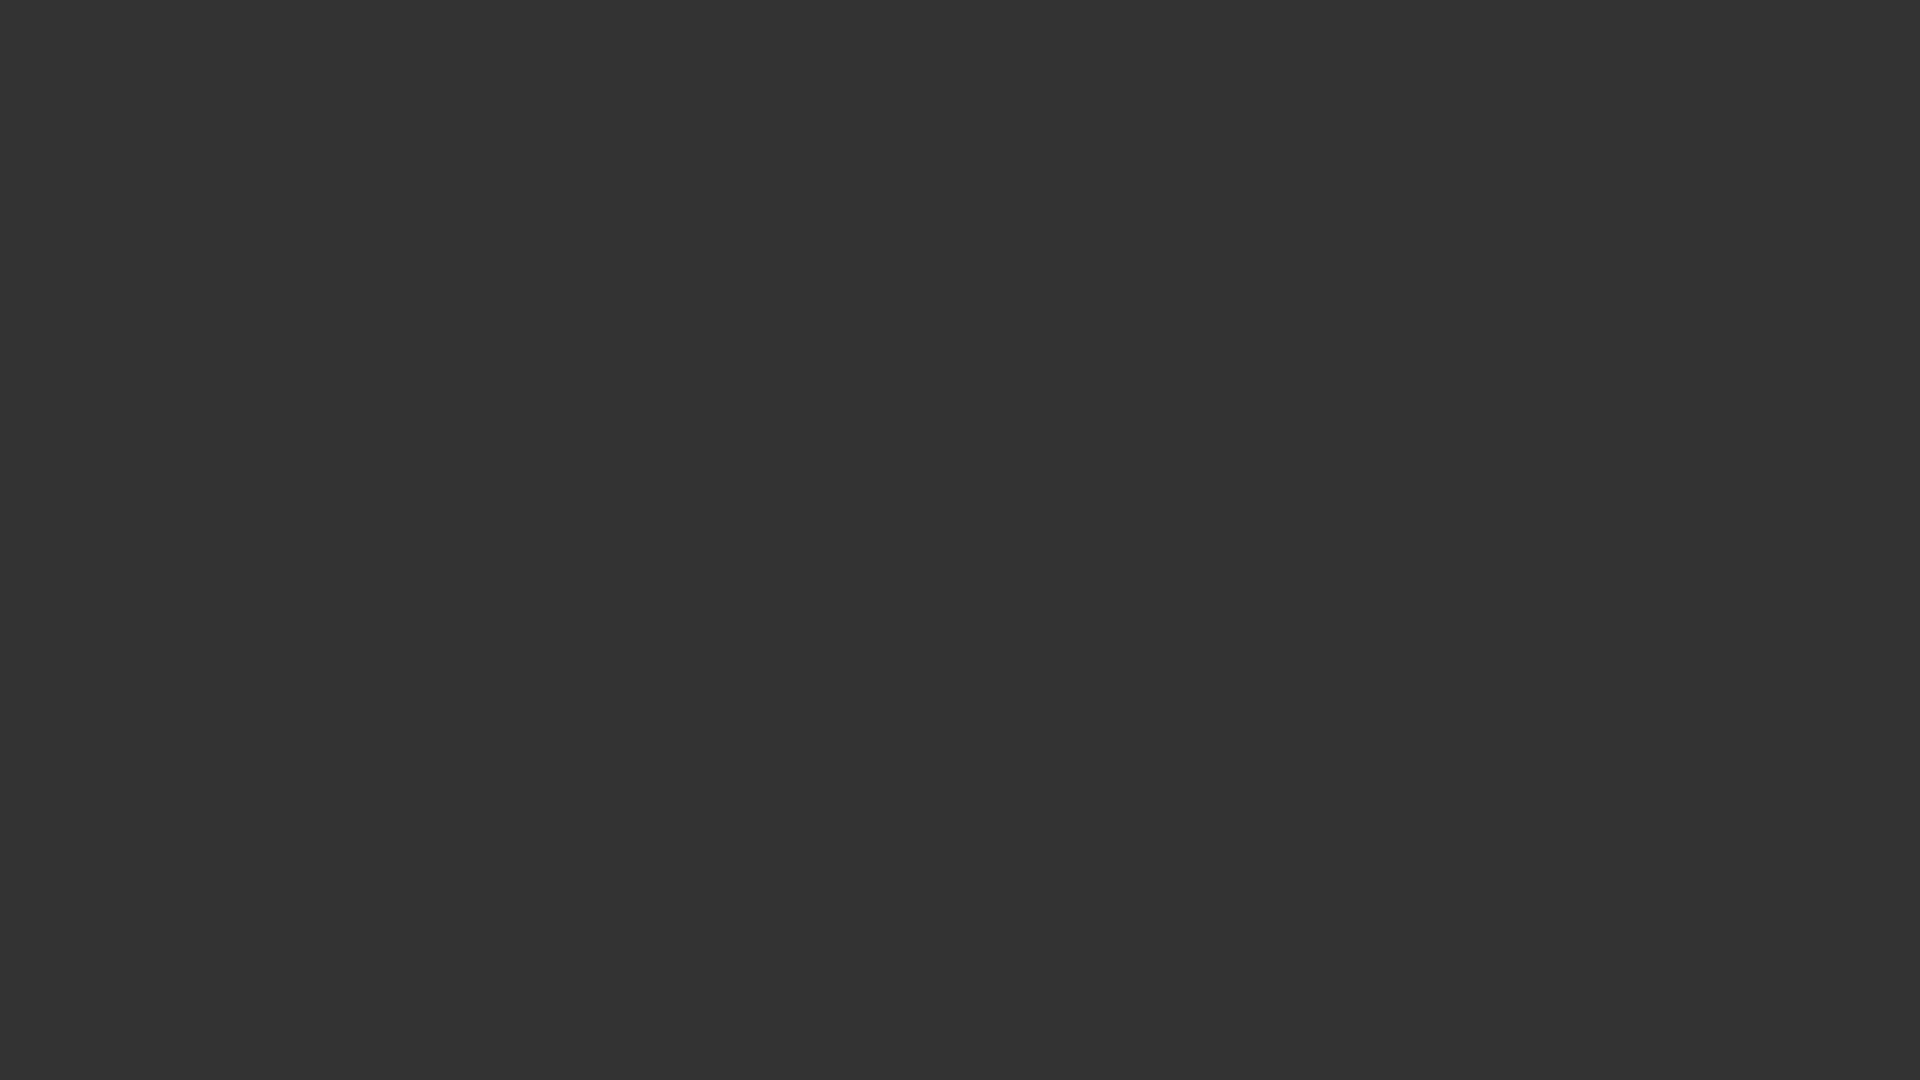

Drew horizontal stroke for first letter pattern (750,460 to 810,460) at (810, 460)
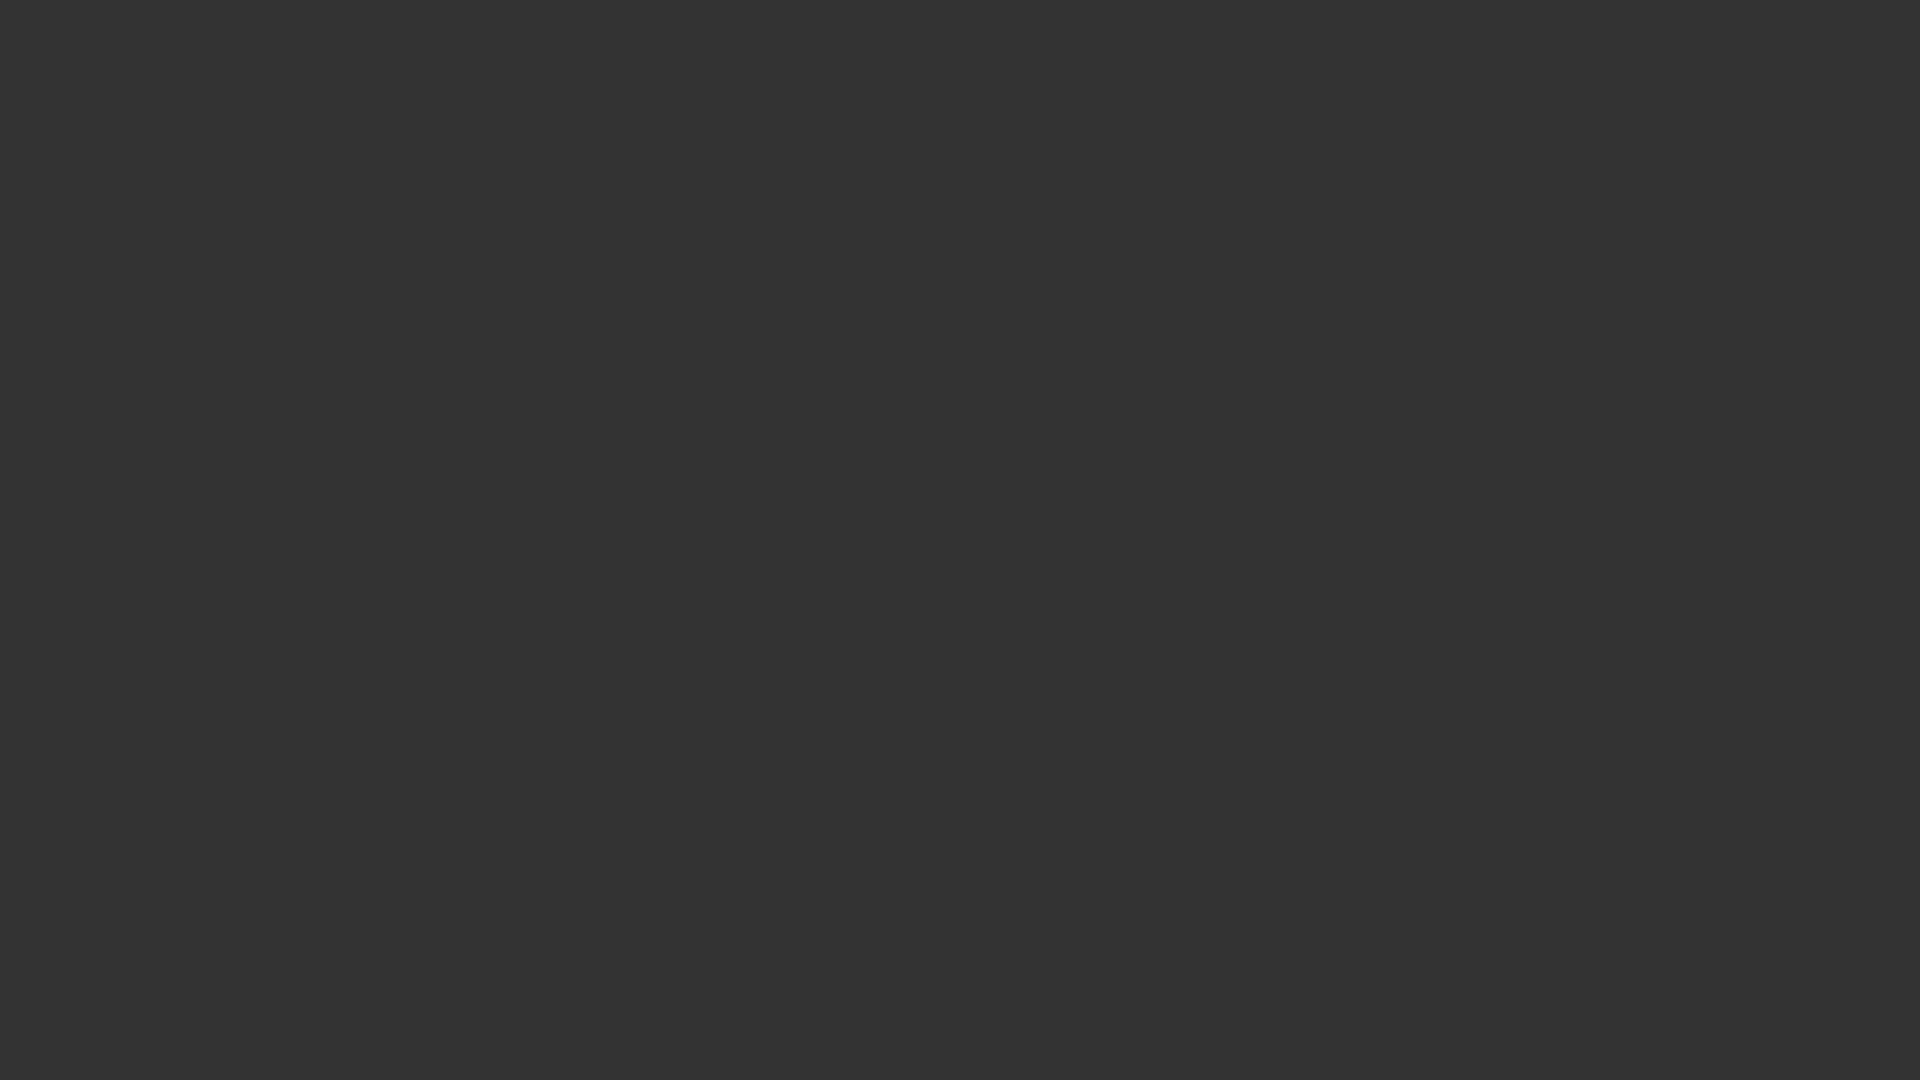

Drew first stroke of second letter pattern (840,400 to 880,450) at (880, 450)
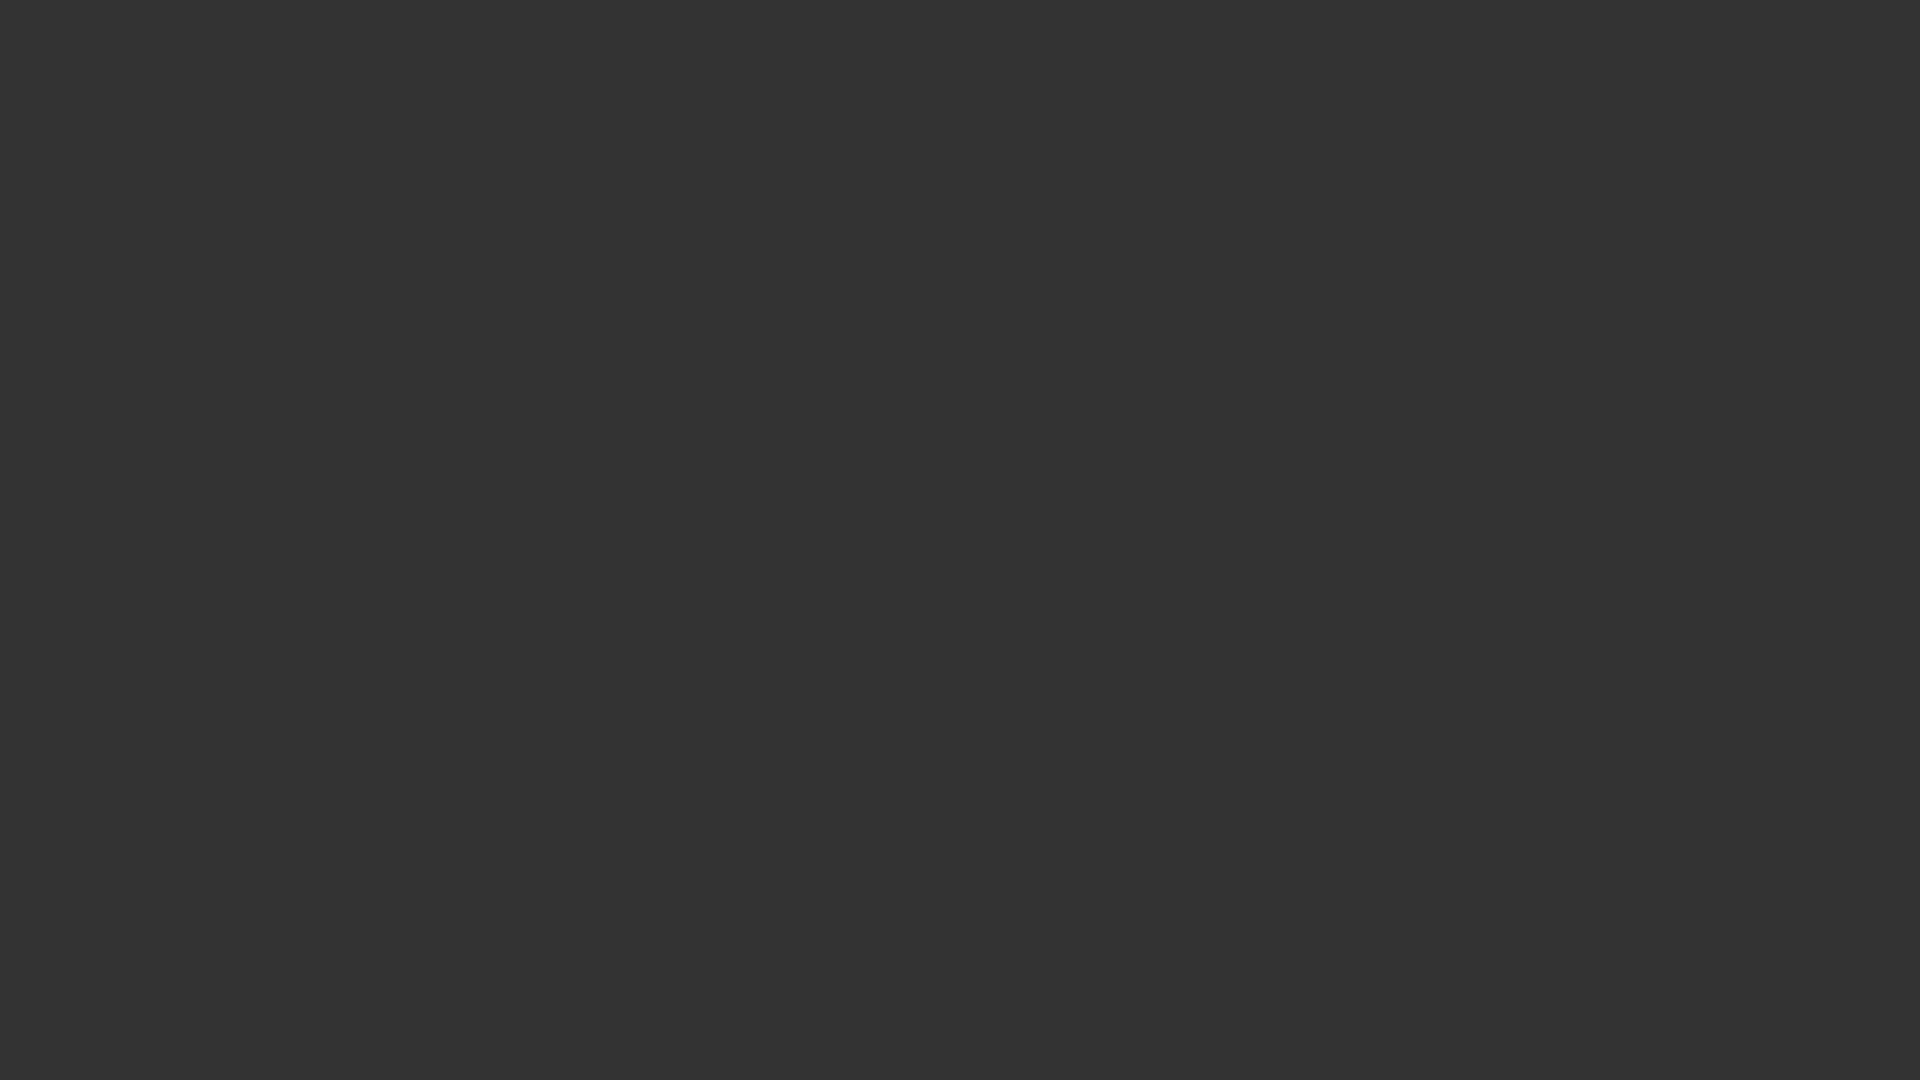

Drew second stroke of second letter pattern (910,400 to 850,500) at (850, 500)
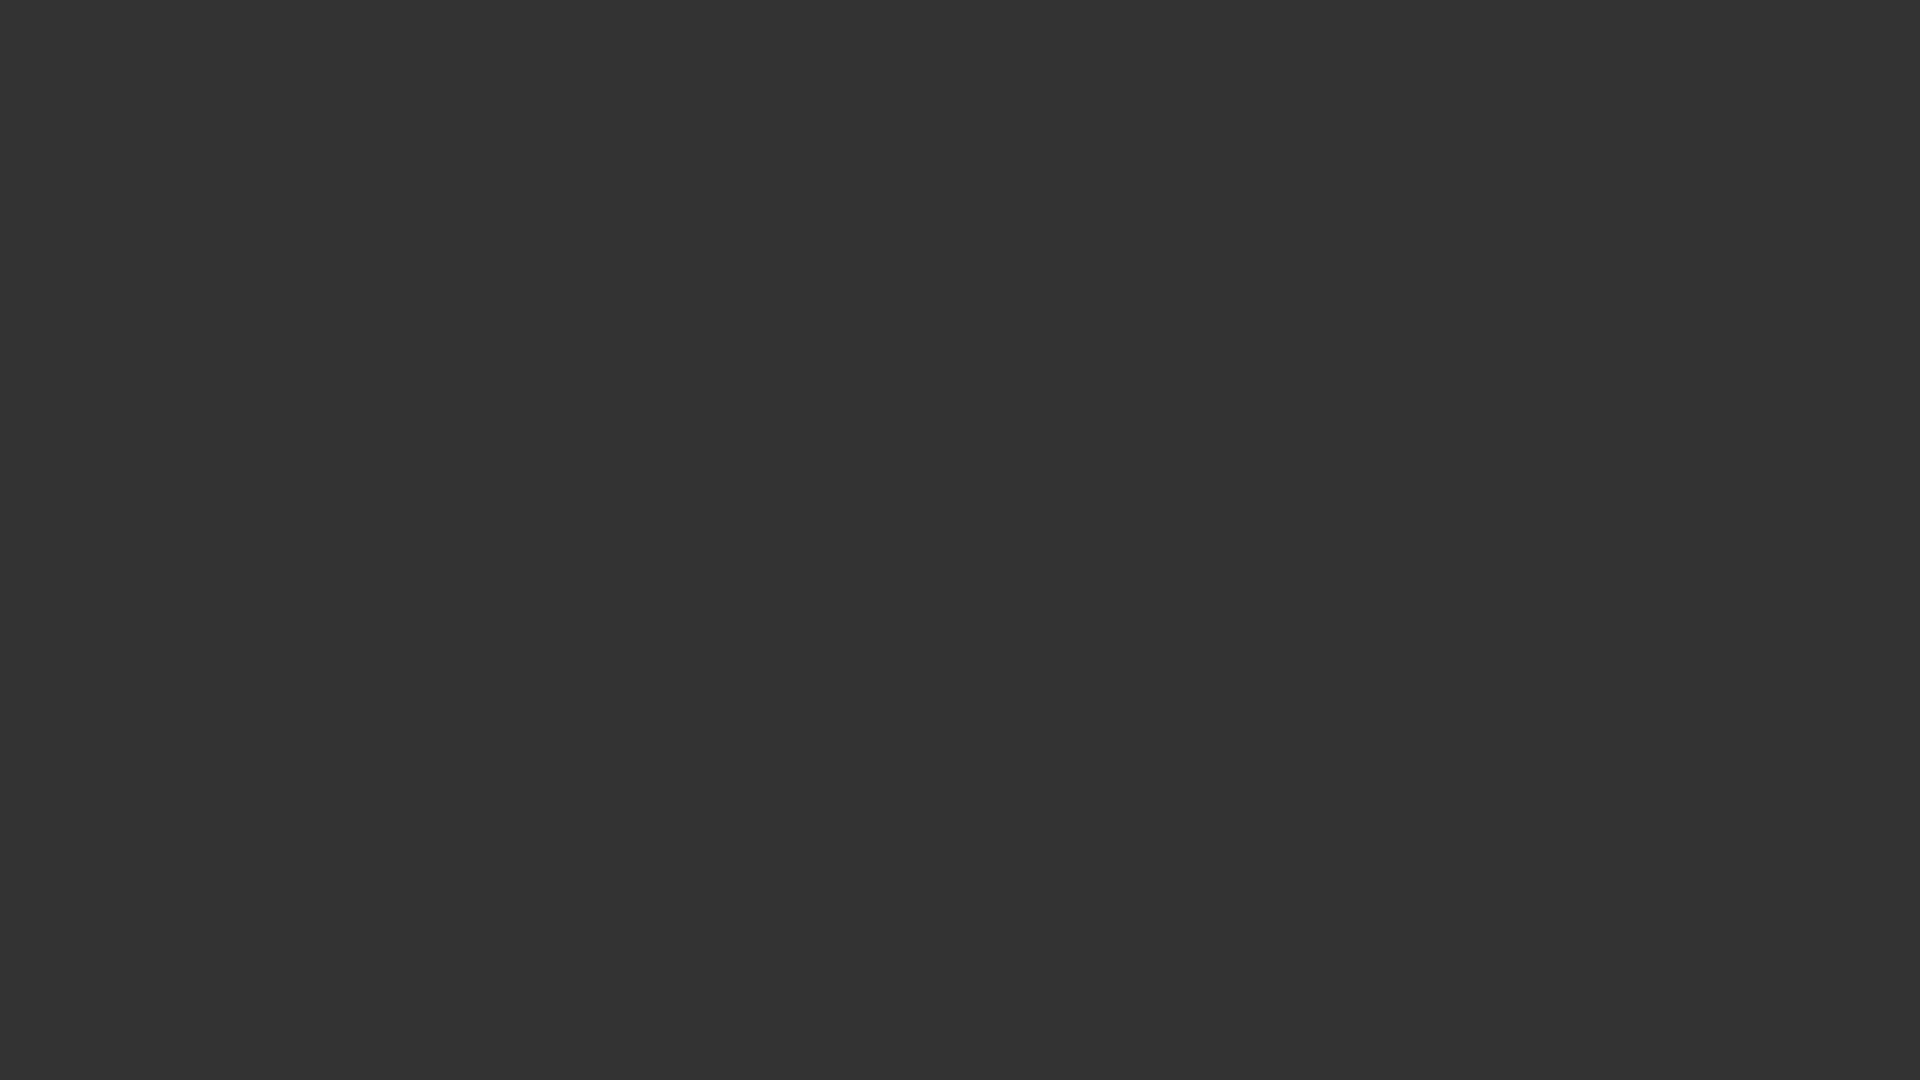

Drew E-shaped letter pattern at (920, 500)
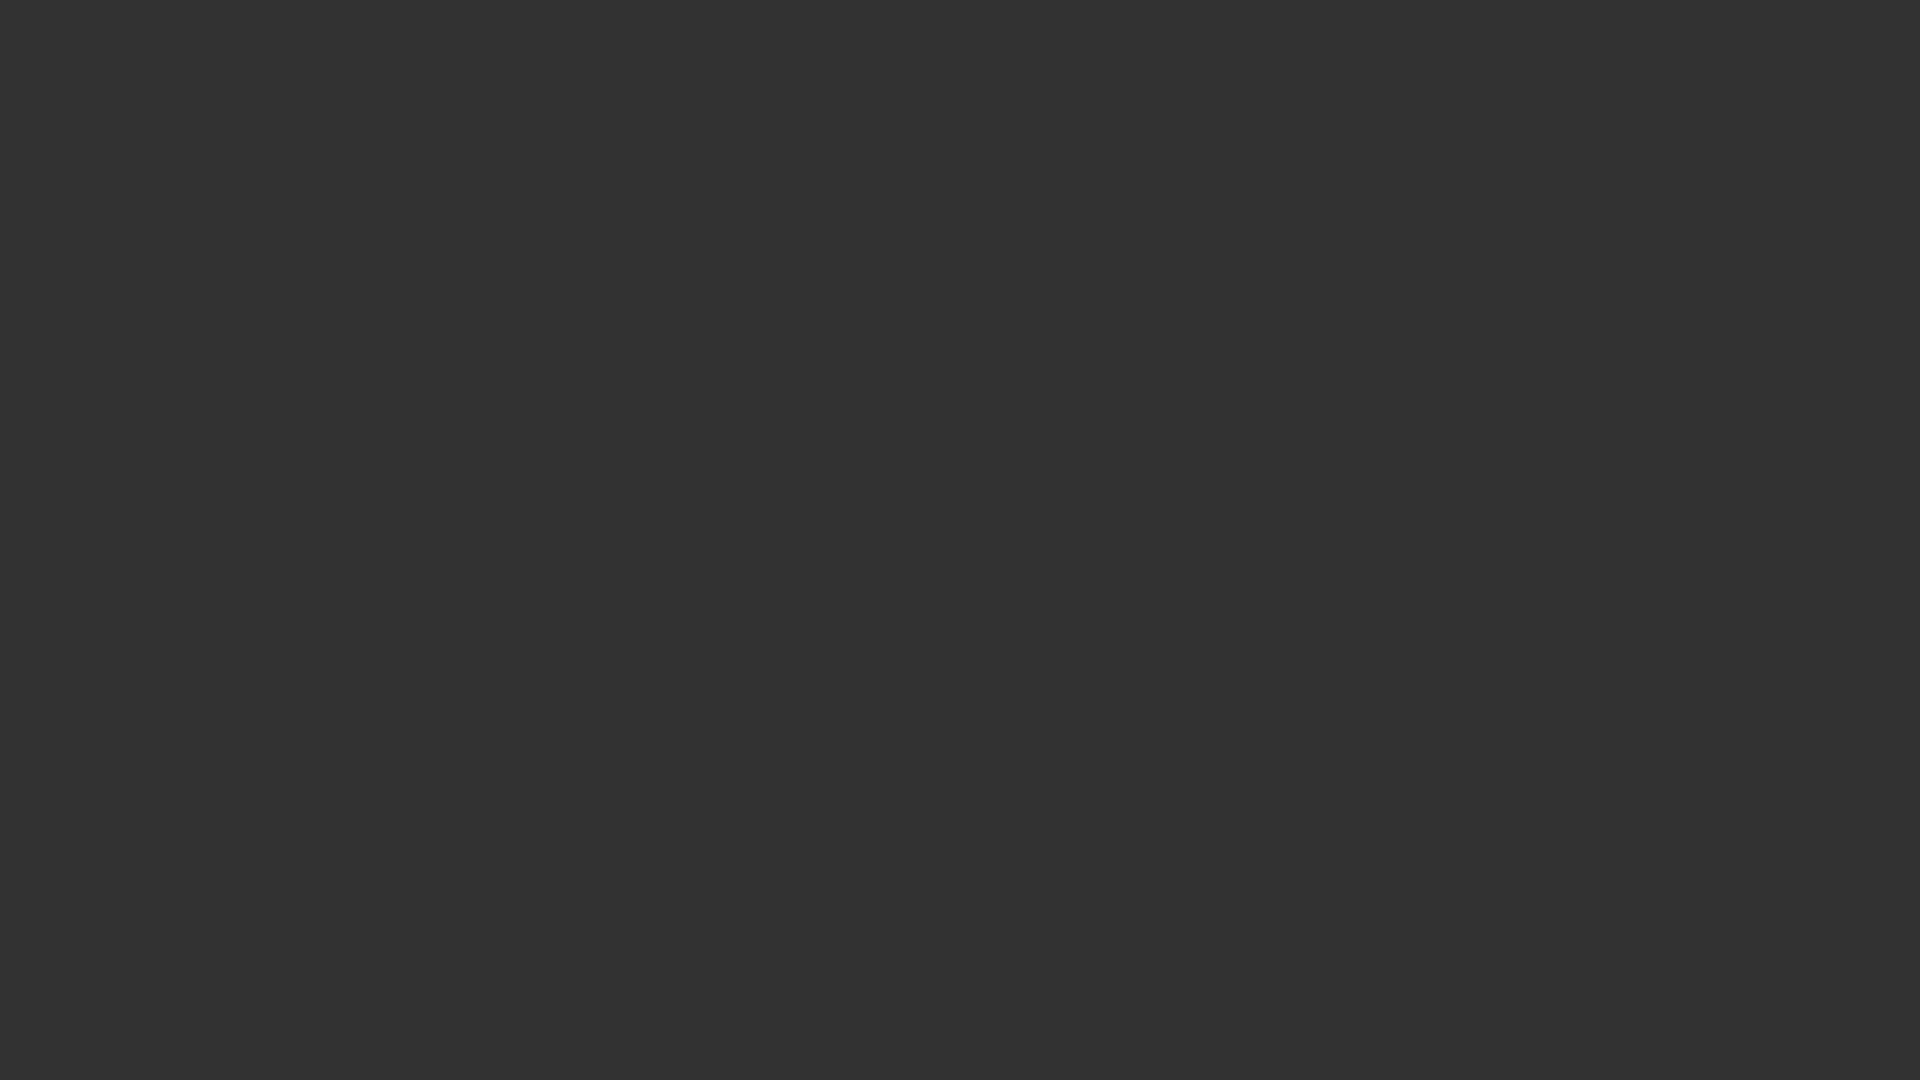

Drew left vertical stroke of H-shaped letter pattern at (1000, 500)
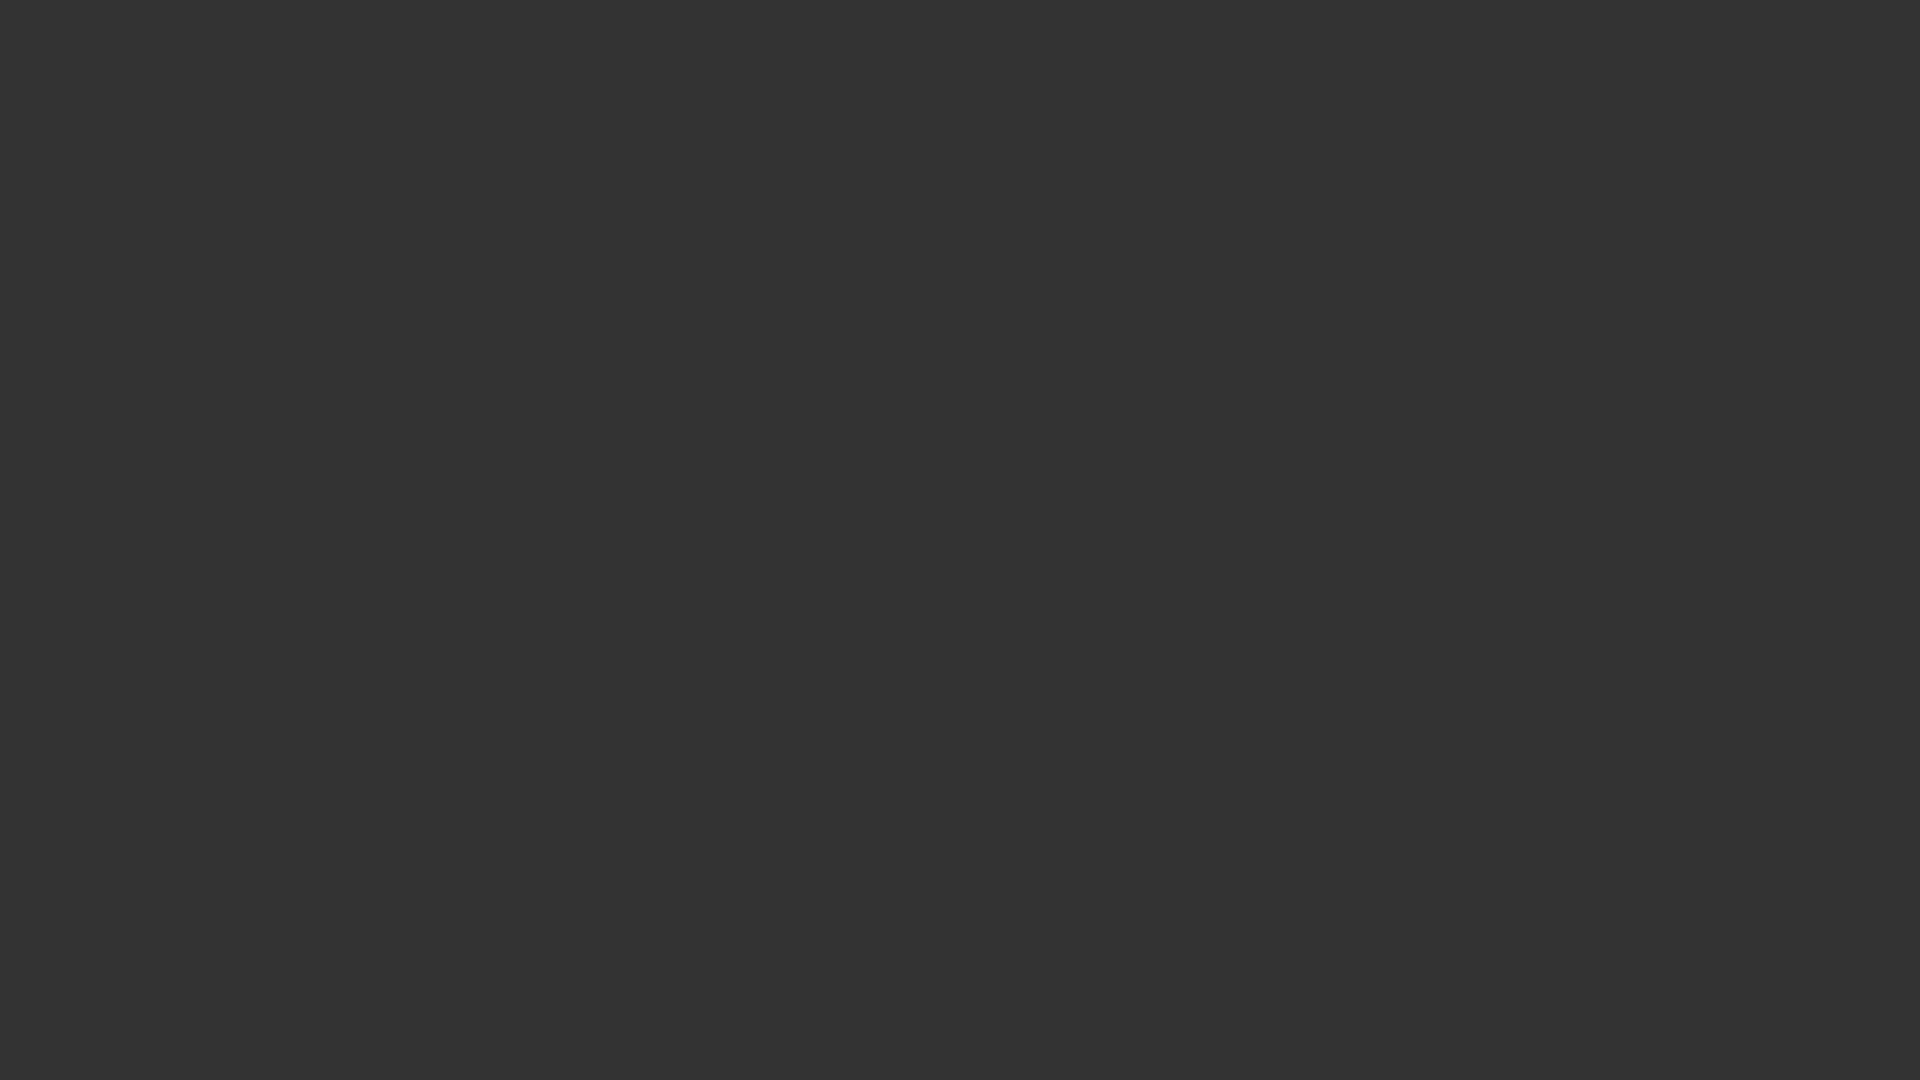

Drew horizontal middle stroke of H-shaped letter pattern at (1060, 450)
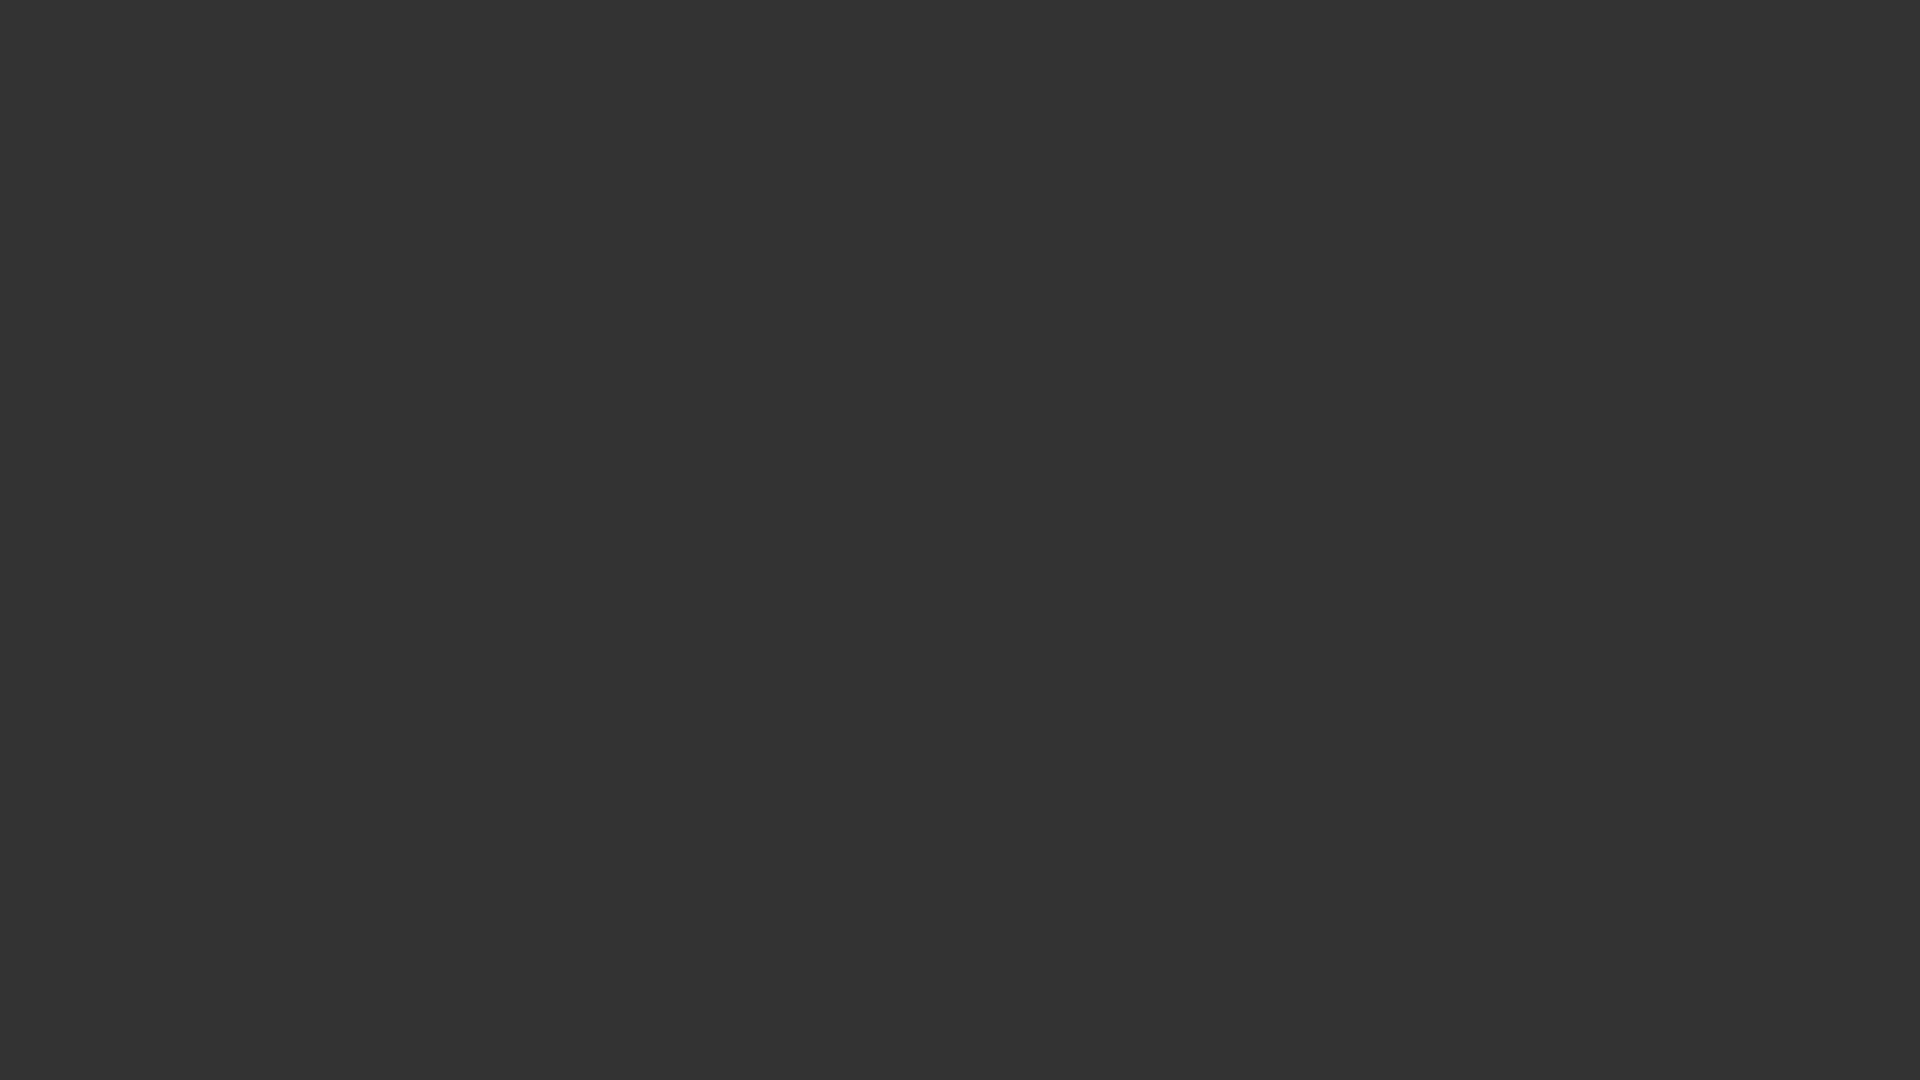

Drew right vertical stroke of H-shaped letter pattern at (1060, 500)
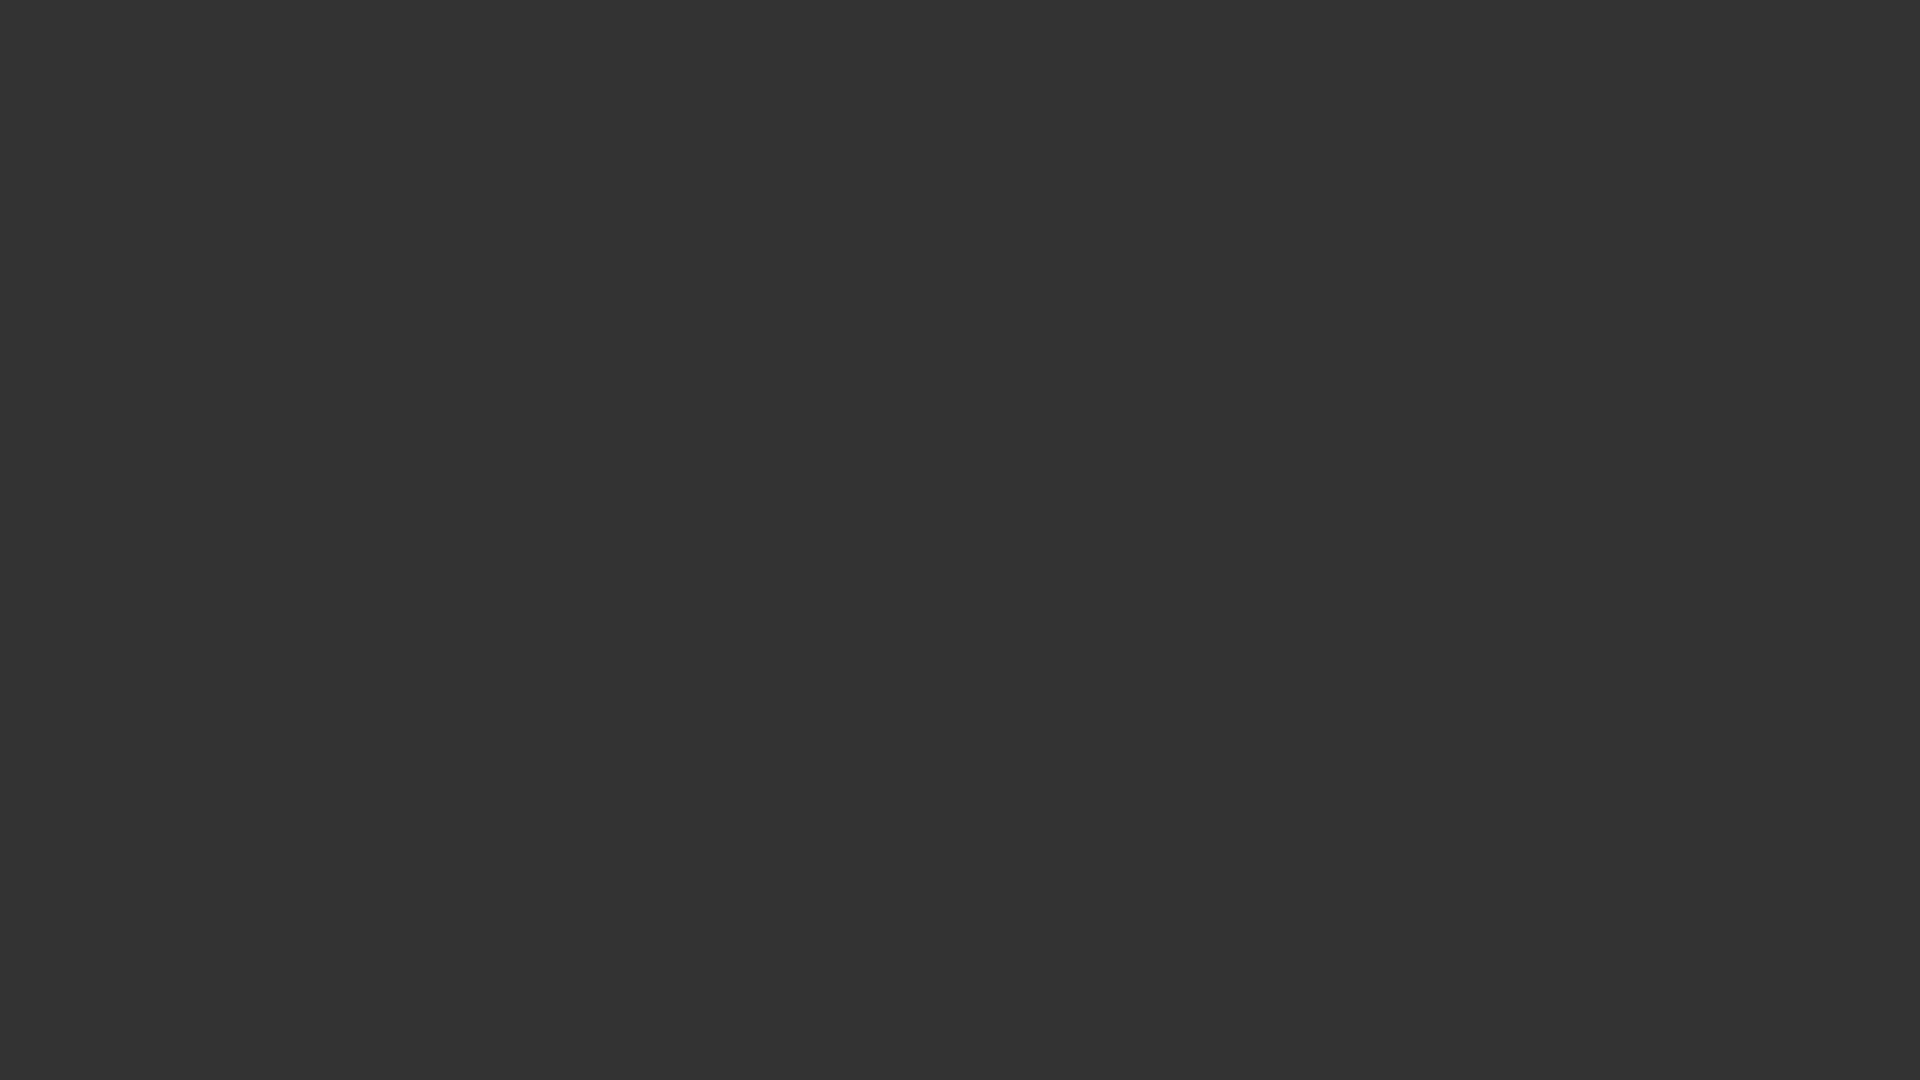

Drew left diagonal stroke of A-shaped letter pattern at (1120, 400)
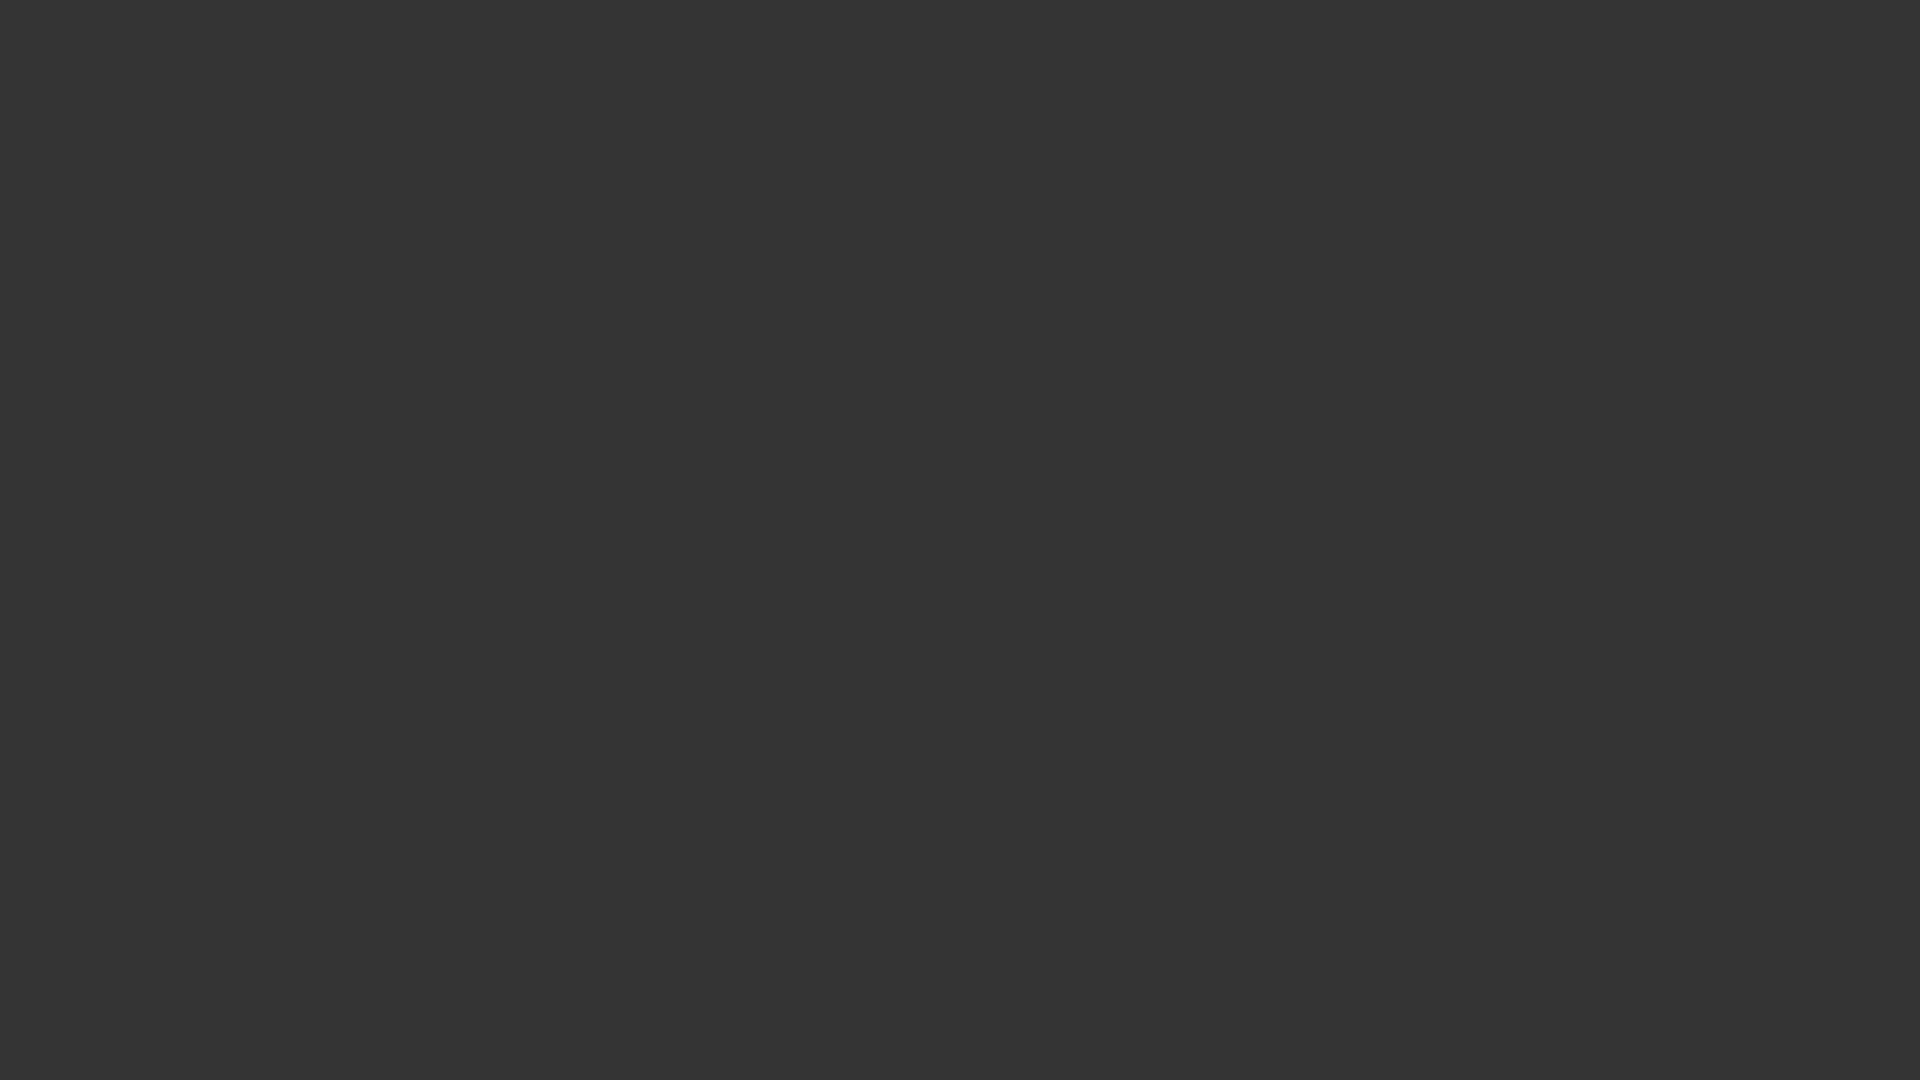

Drew right diagonal stroke of A-shaped letter pattern at (1170, 500)
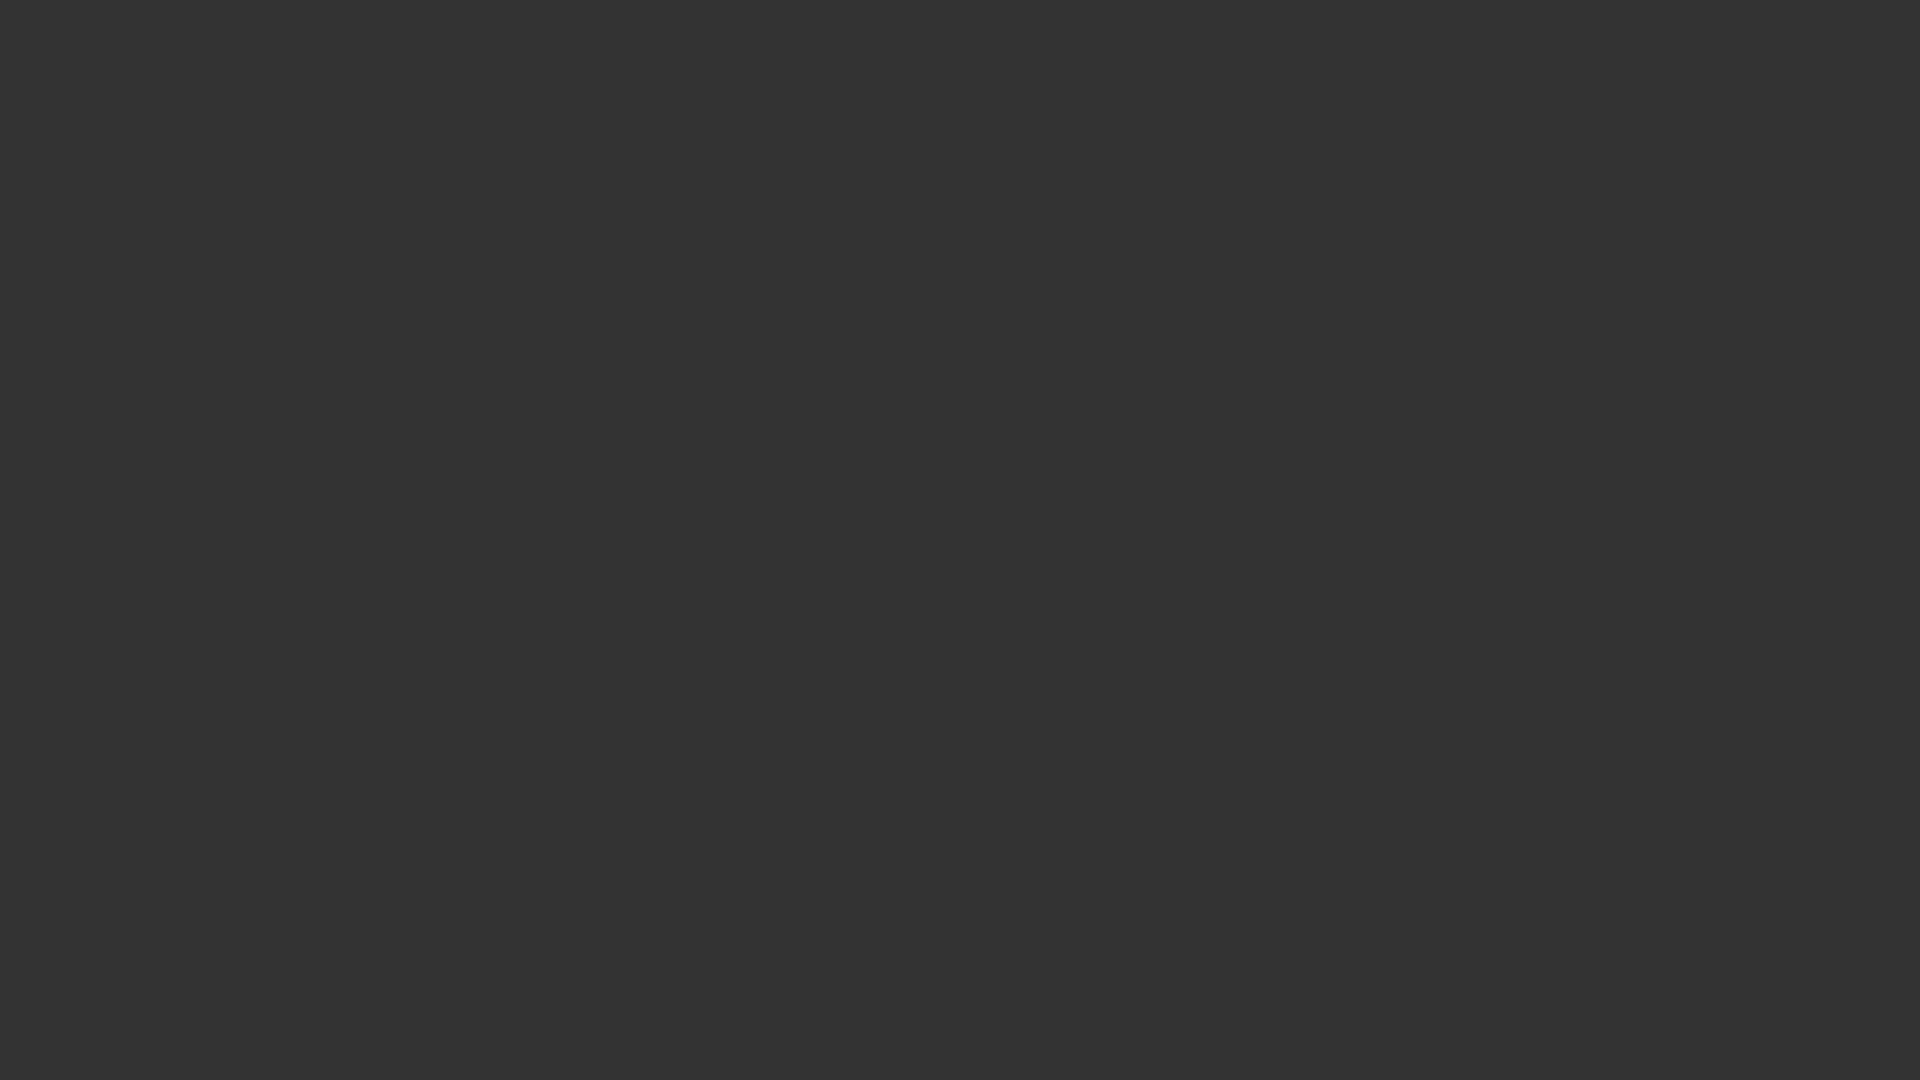

Drew horizontal middle stroke of A-shaped letter pattern at (1150, 460)
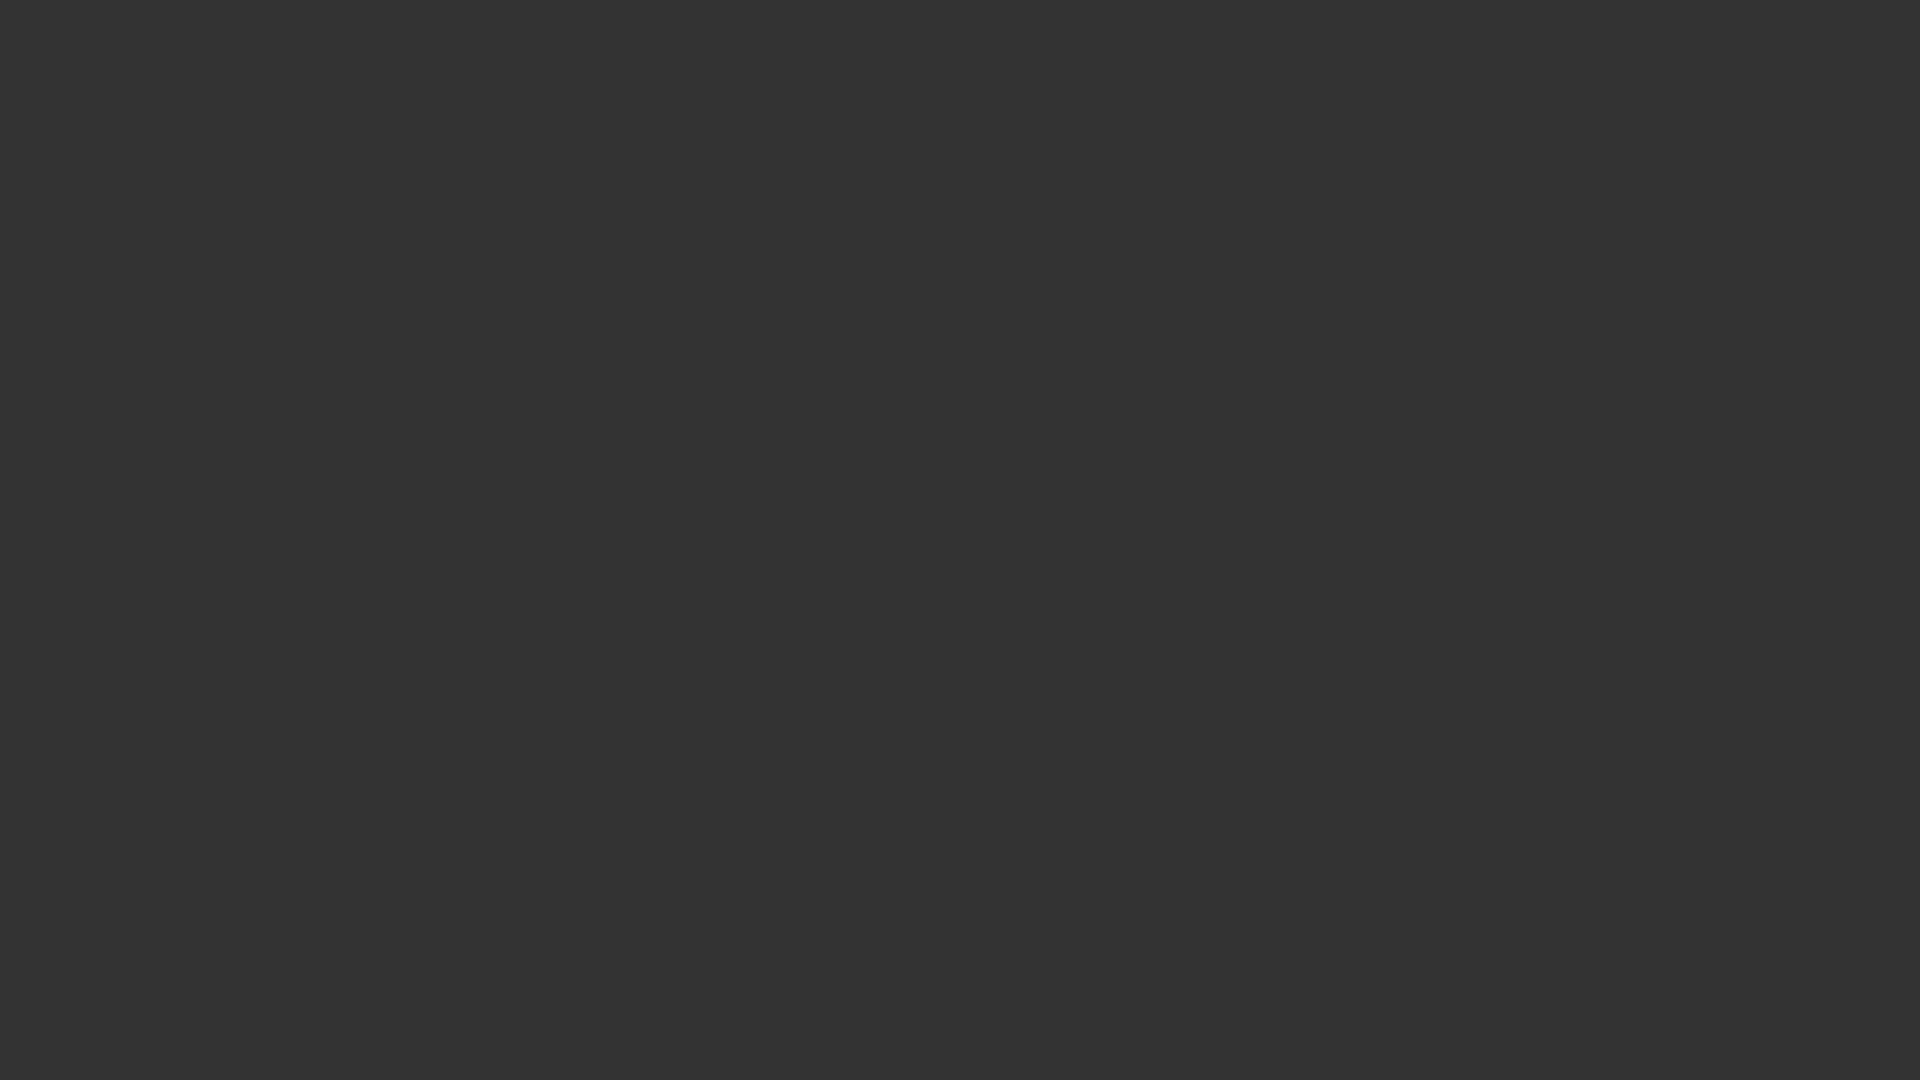

Waited 3 seconds to view the completed drawing
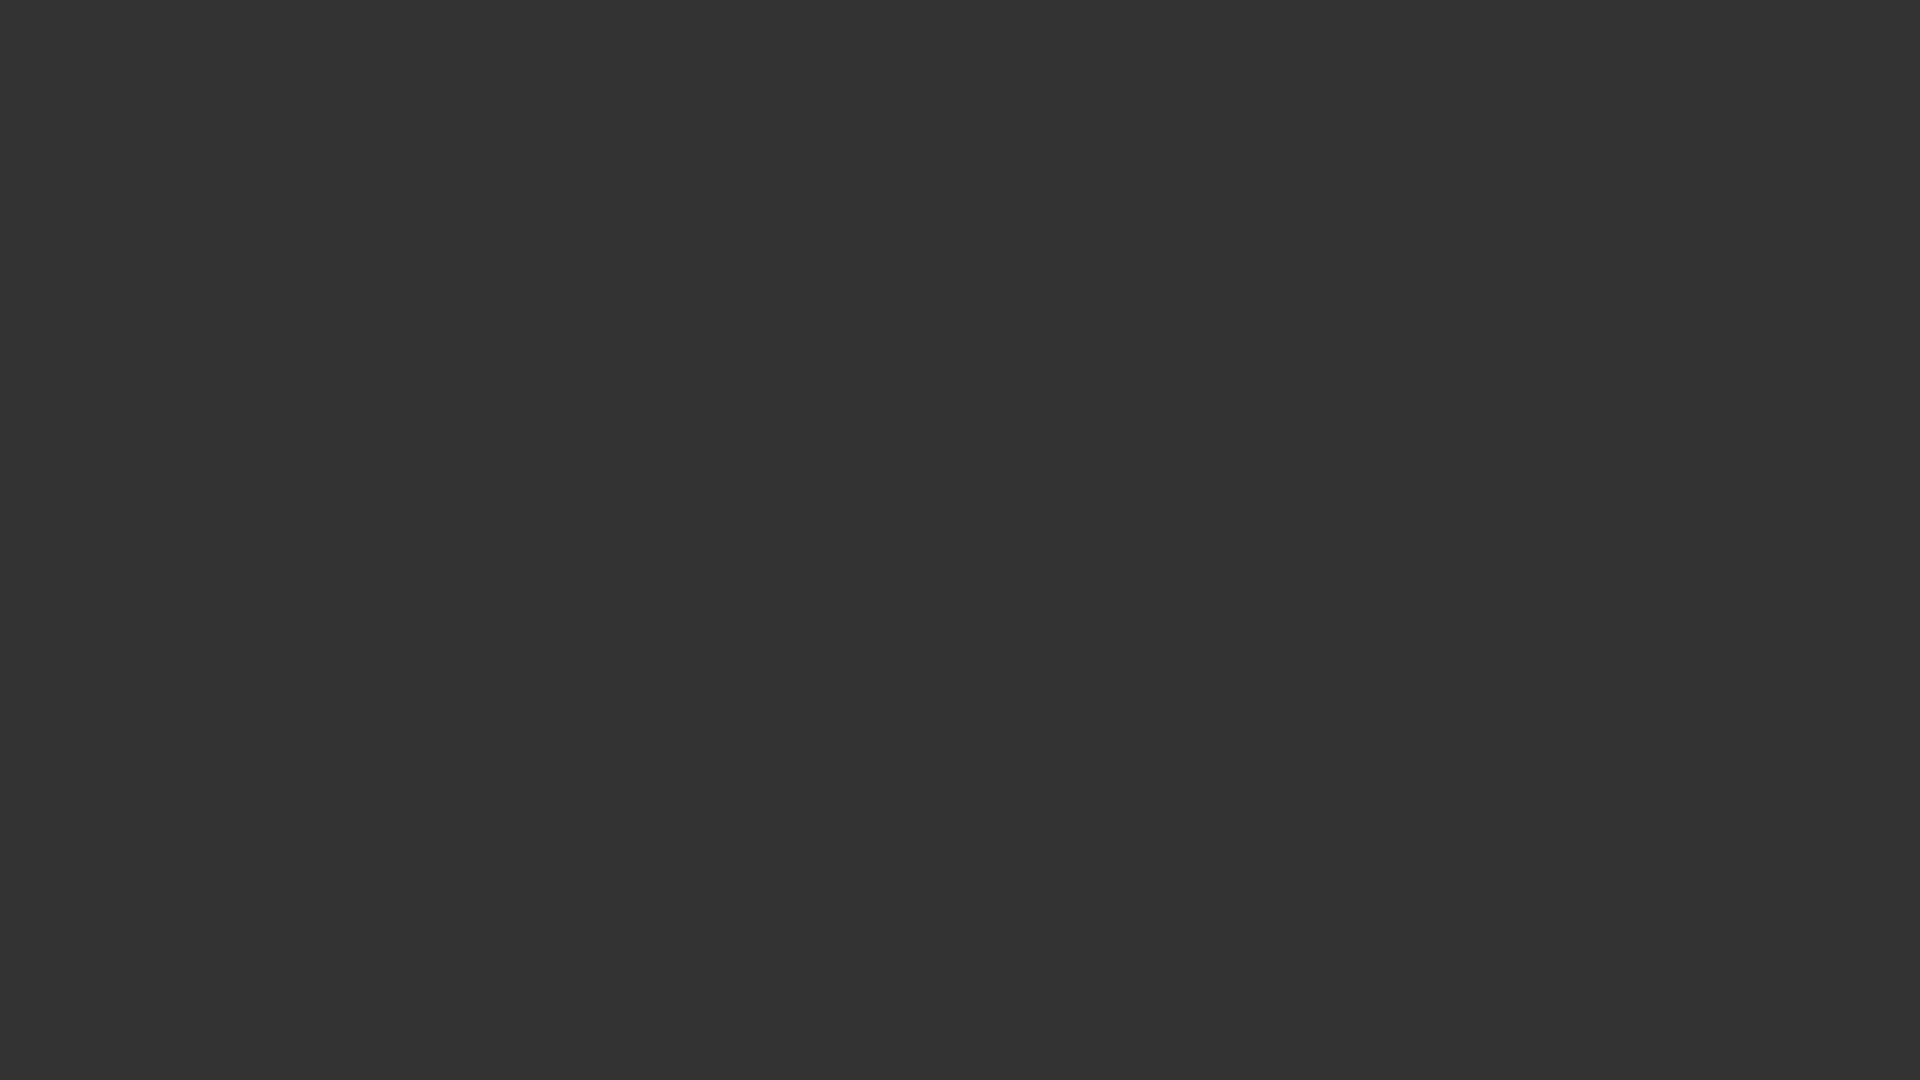

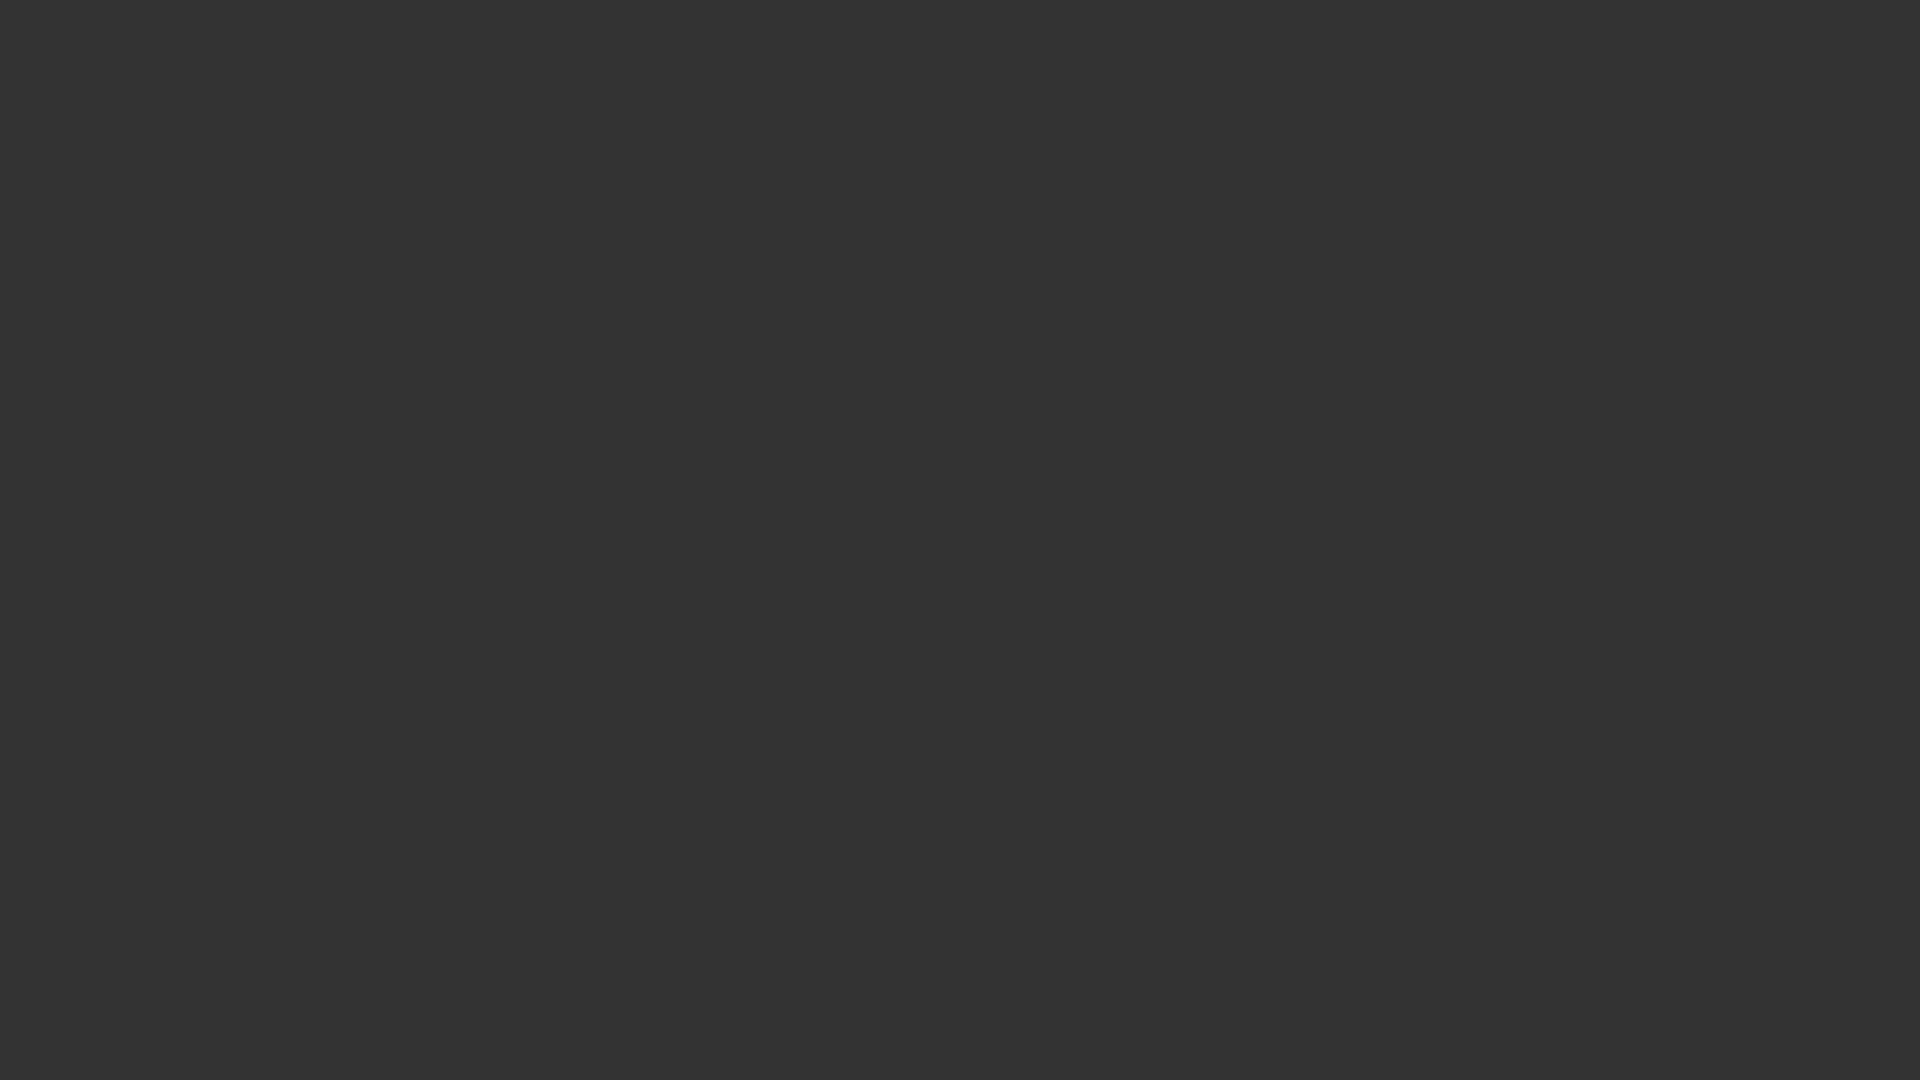